Tests browser automation on a practice page by maximizing the window, locating footer section links, opening each link in a new tab using Ctrl+Enter, and switching between the opened windows to verify they load correctly.

Starting URL: https://www.rahulshettyacademy.com/AutomationPractice/

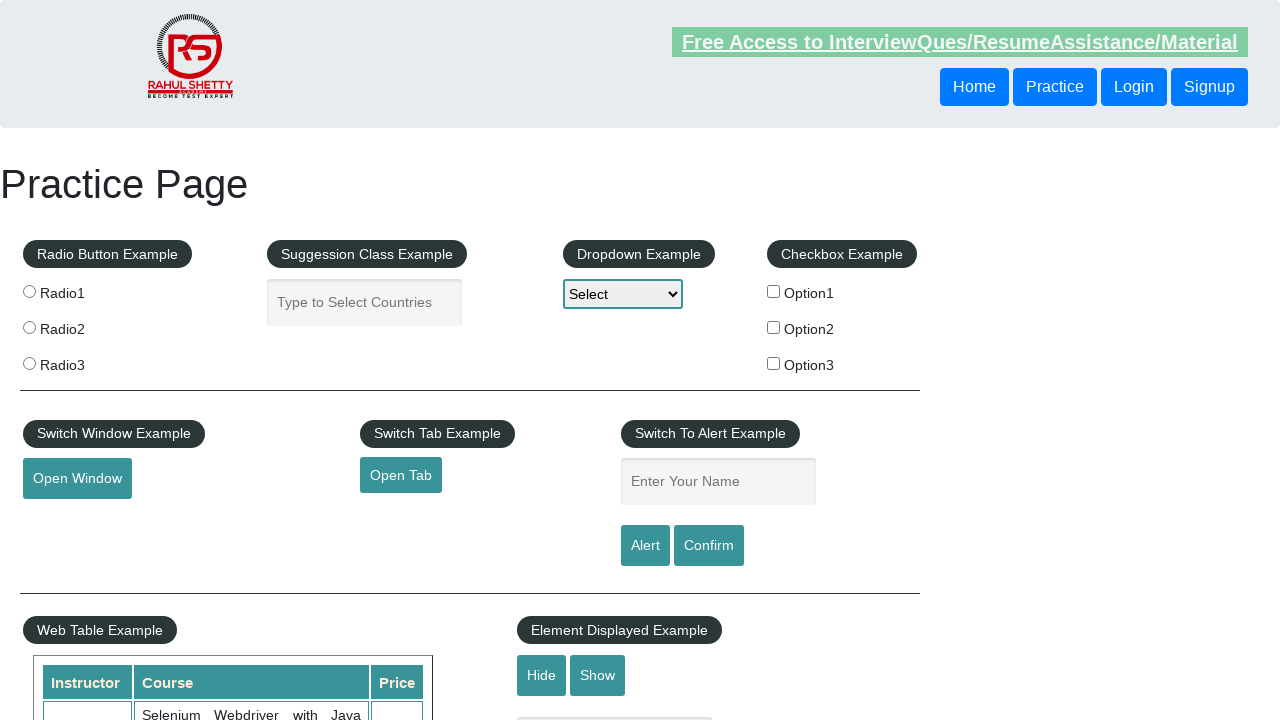

Set viewport size to 1920x1080 to maximize window
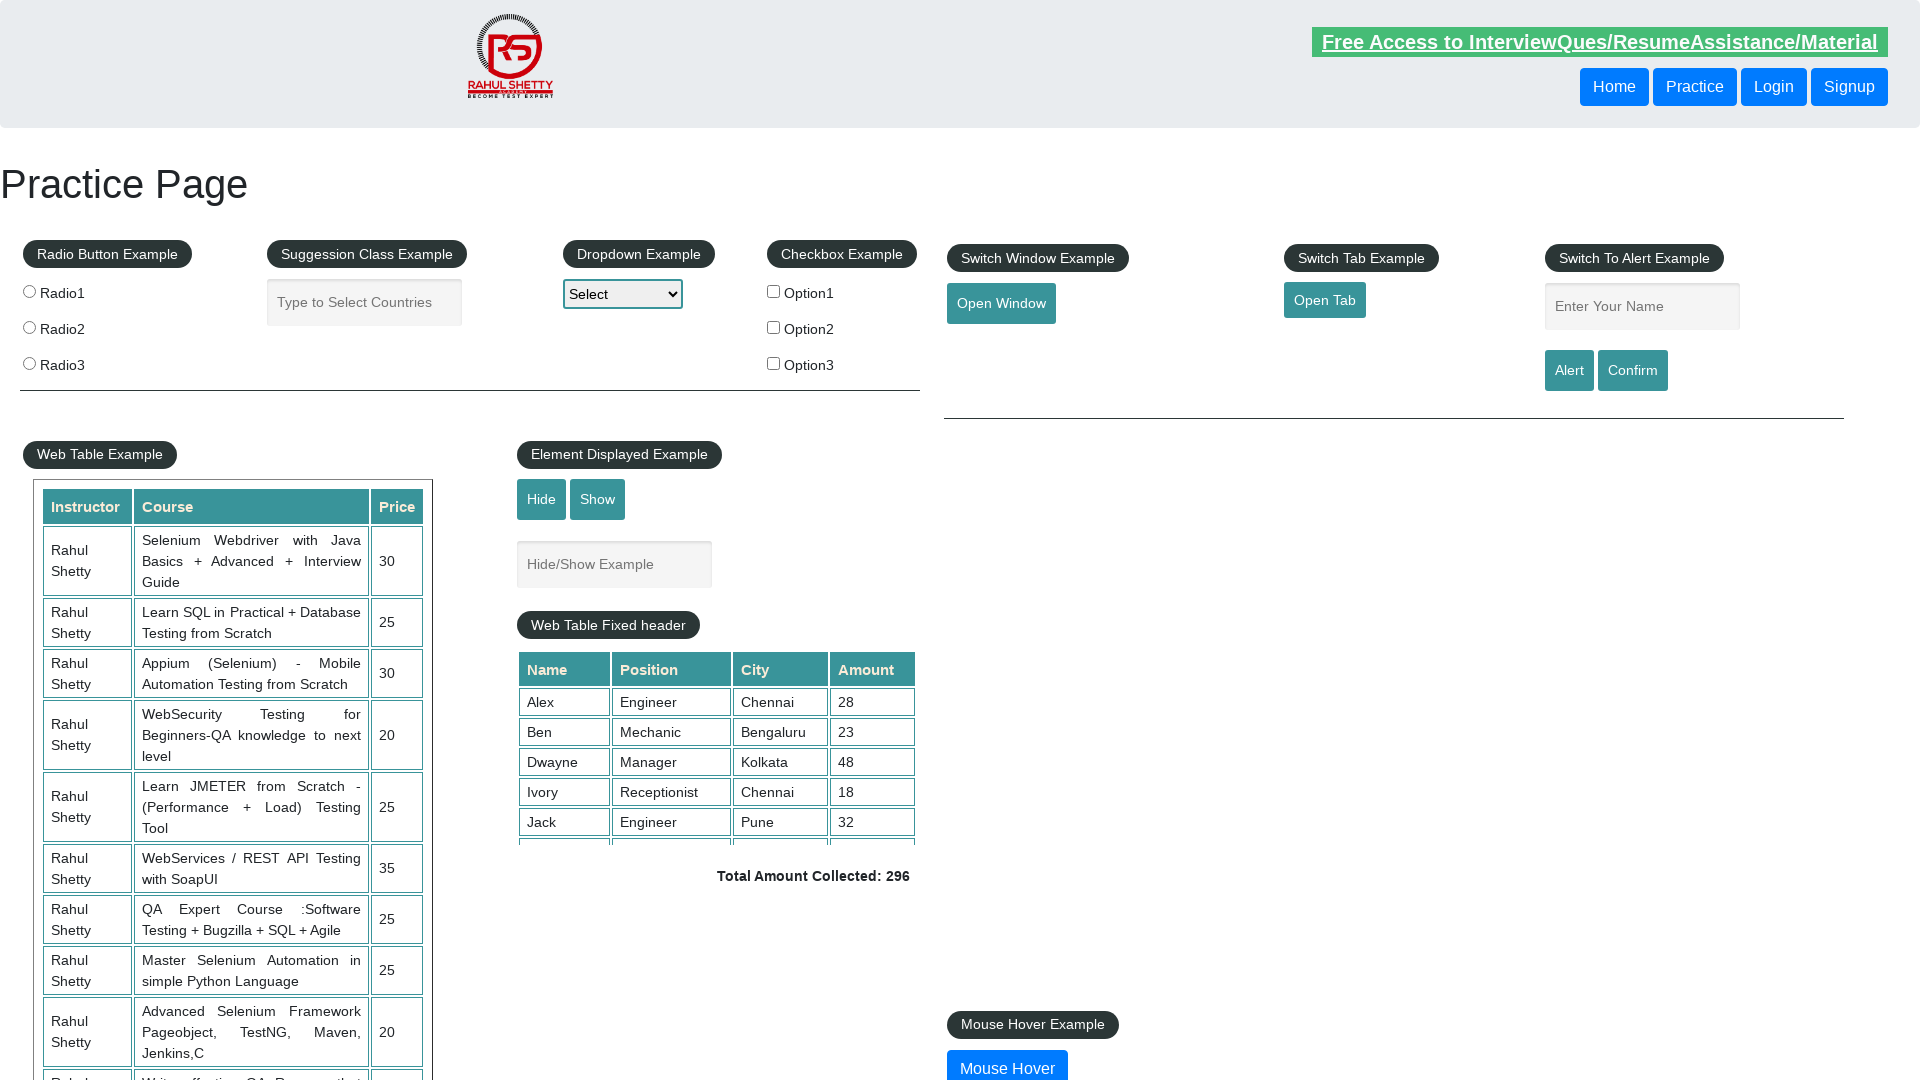

Footer section loaded and located
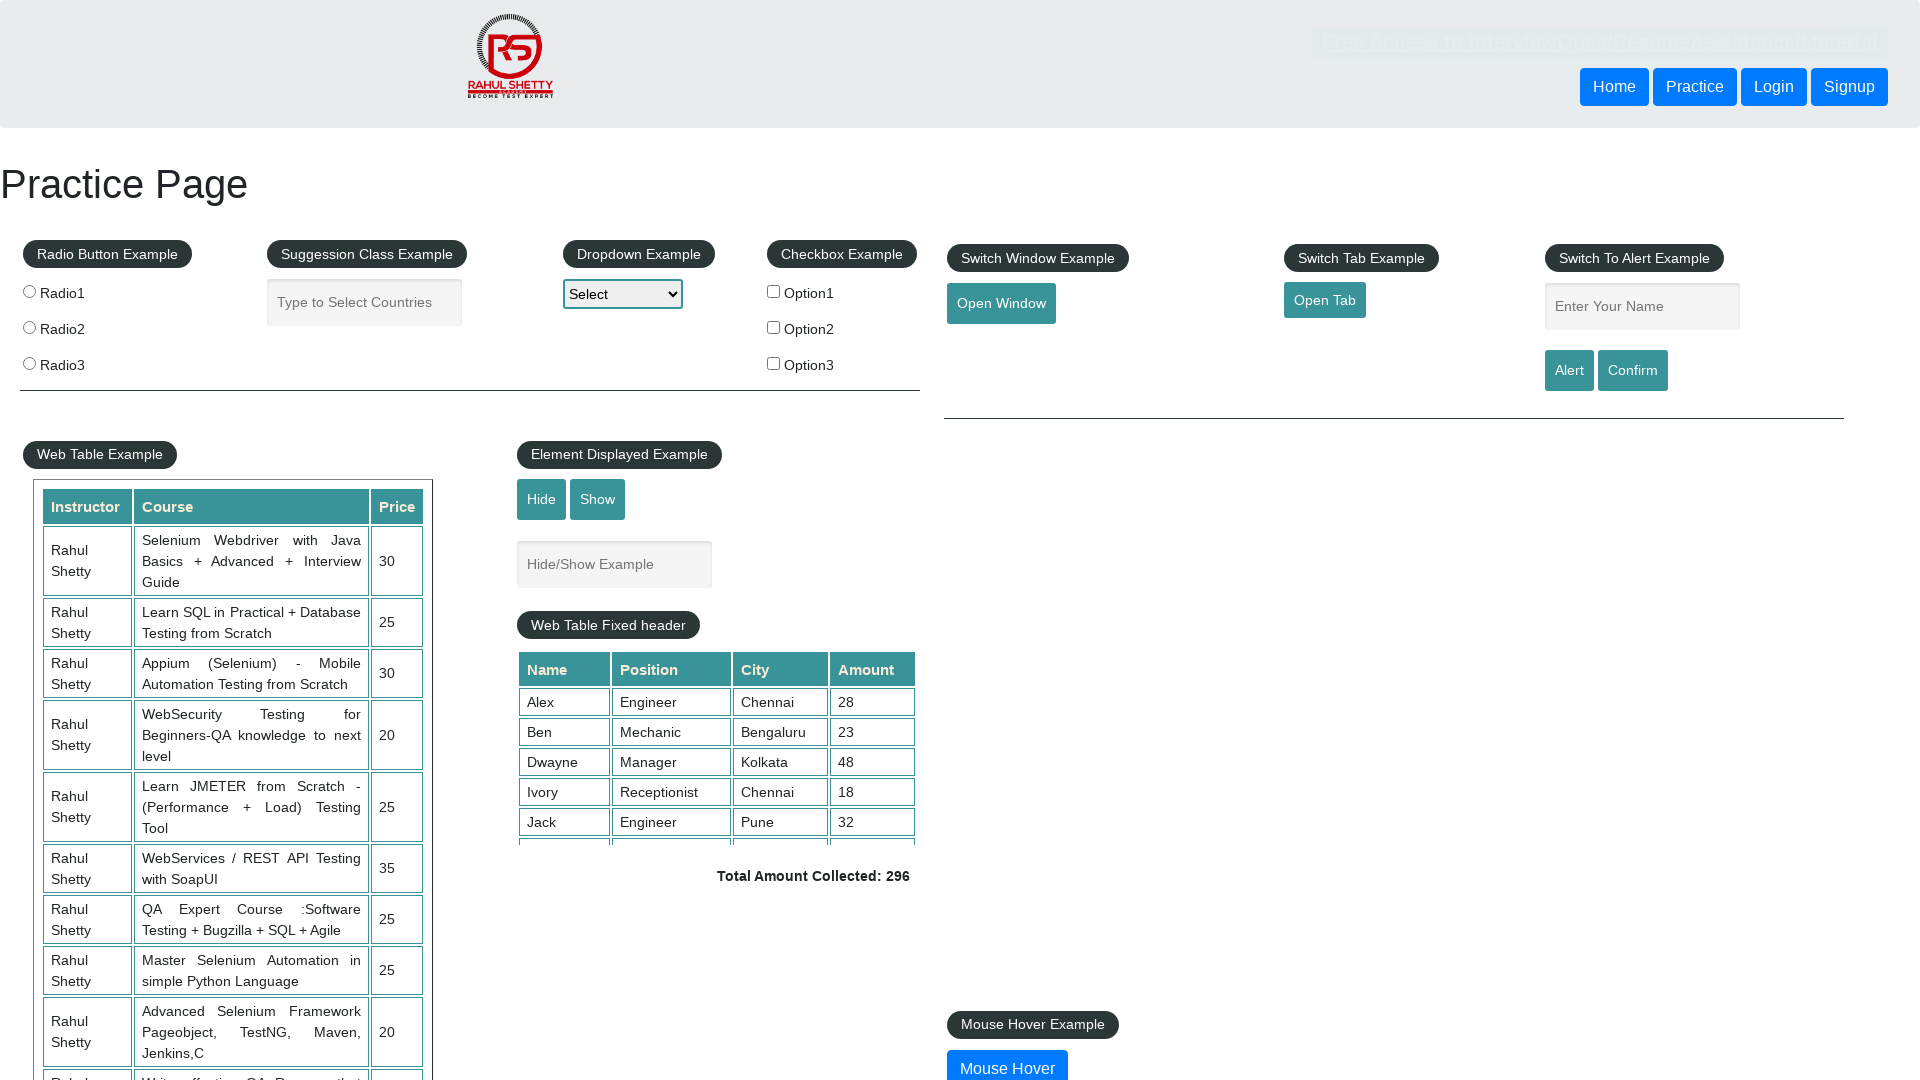

First column of footer links located
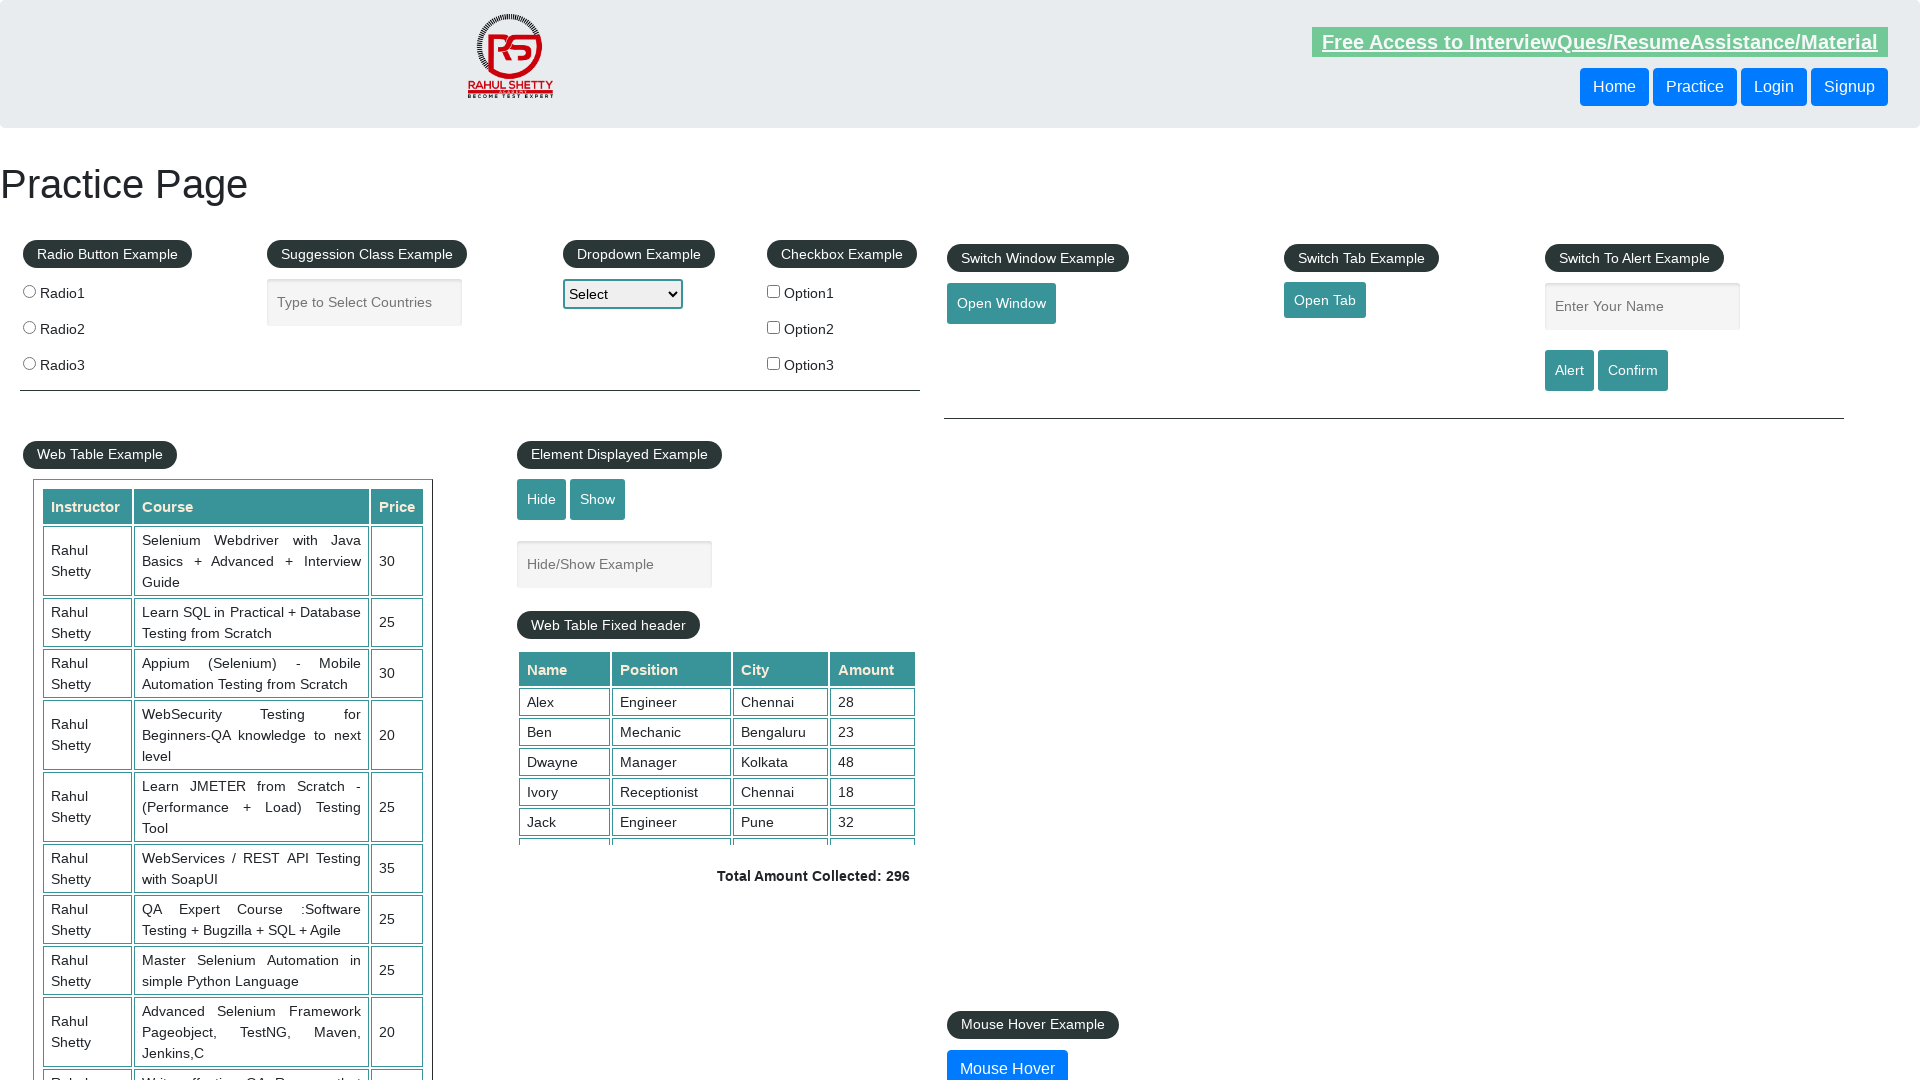

Found 5 links in first footer column
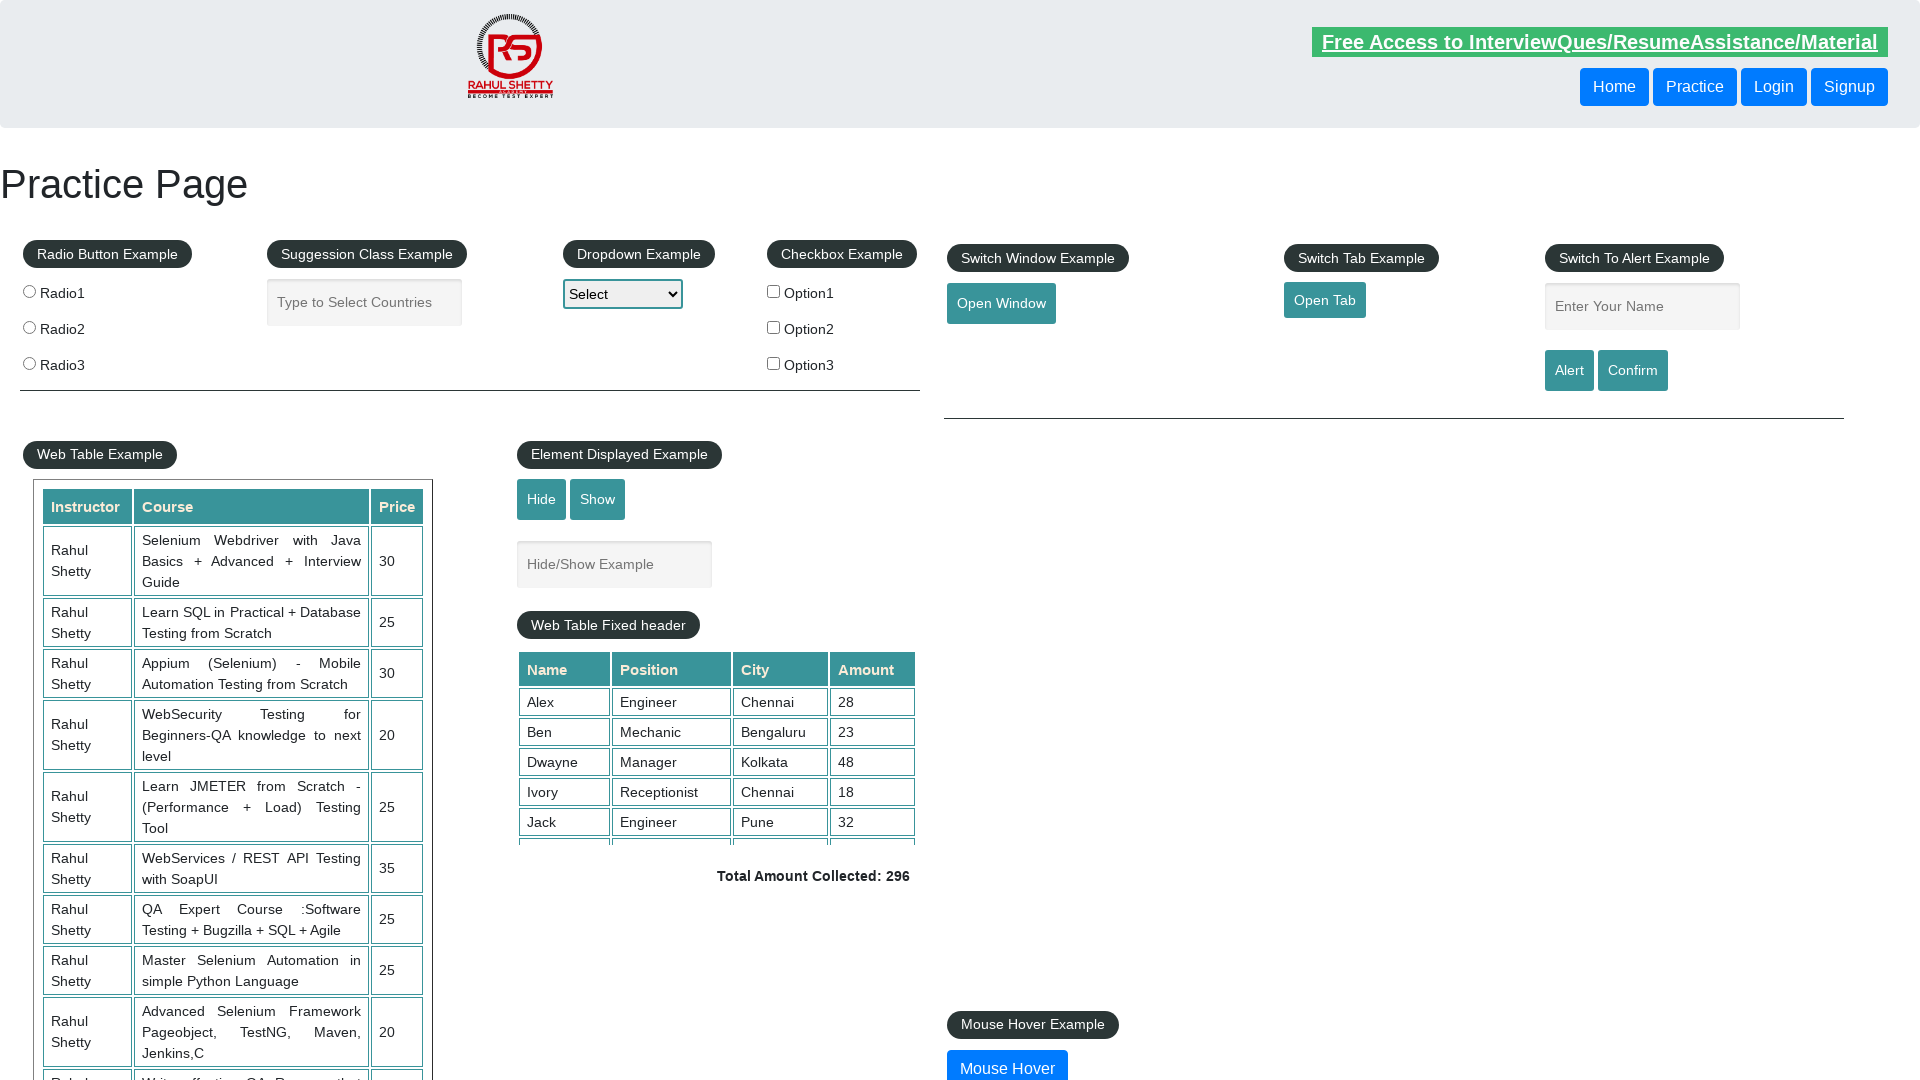

Opened footer link 1 in new tab using Ctrl+Click at (68, 880) on xpath=//table/tbody/tr/td[1]/ul >> a >> nth=1
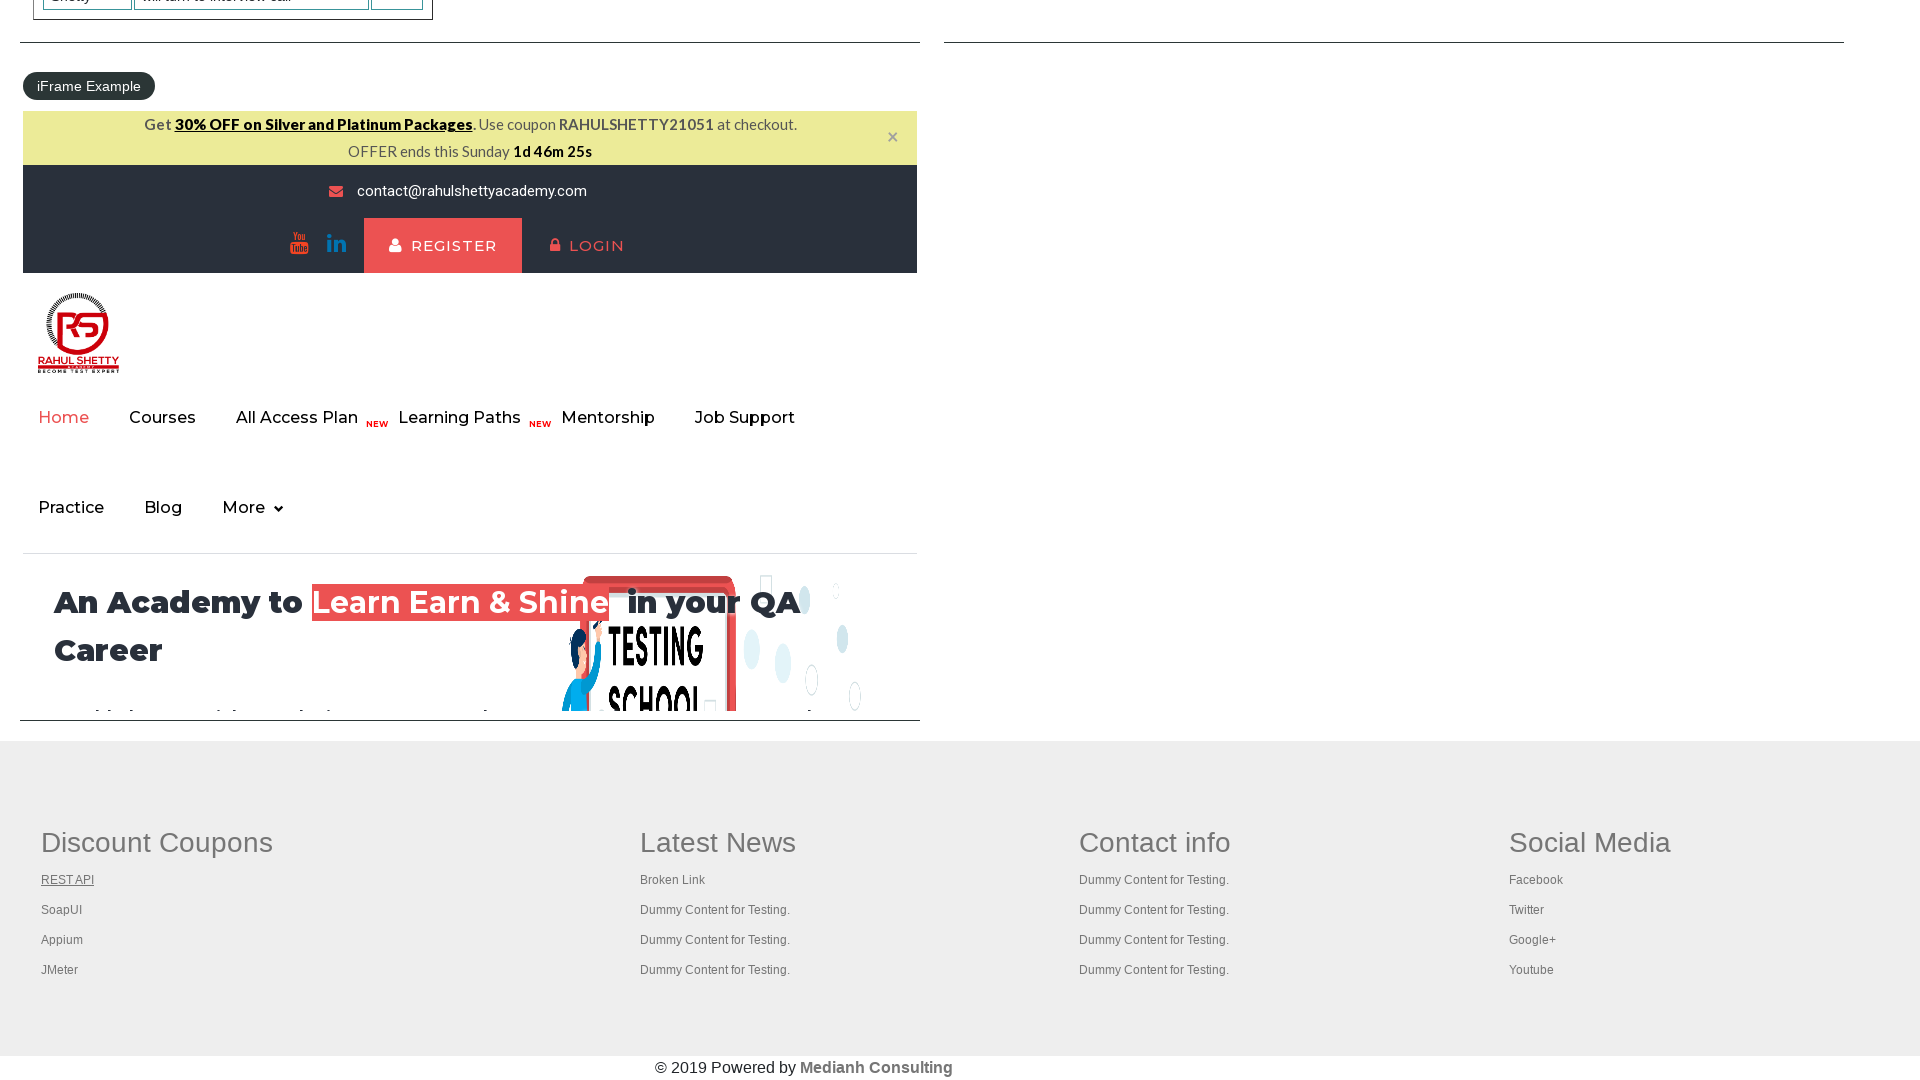

Opened footer link 2 in new tab using Ctrl+Click at (62, 910) on xpath=//table/tbody/tr/td[1]/ul >> a >> nth=2
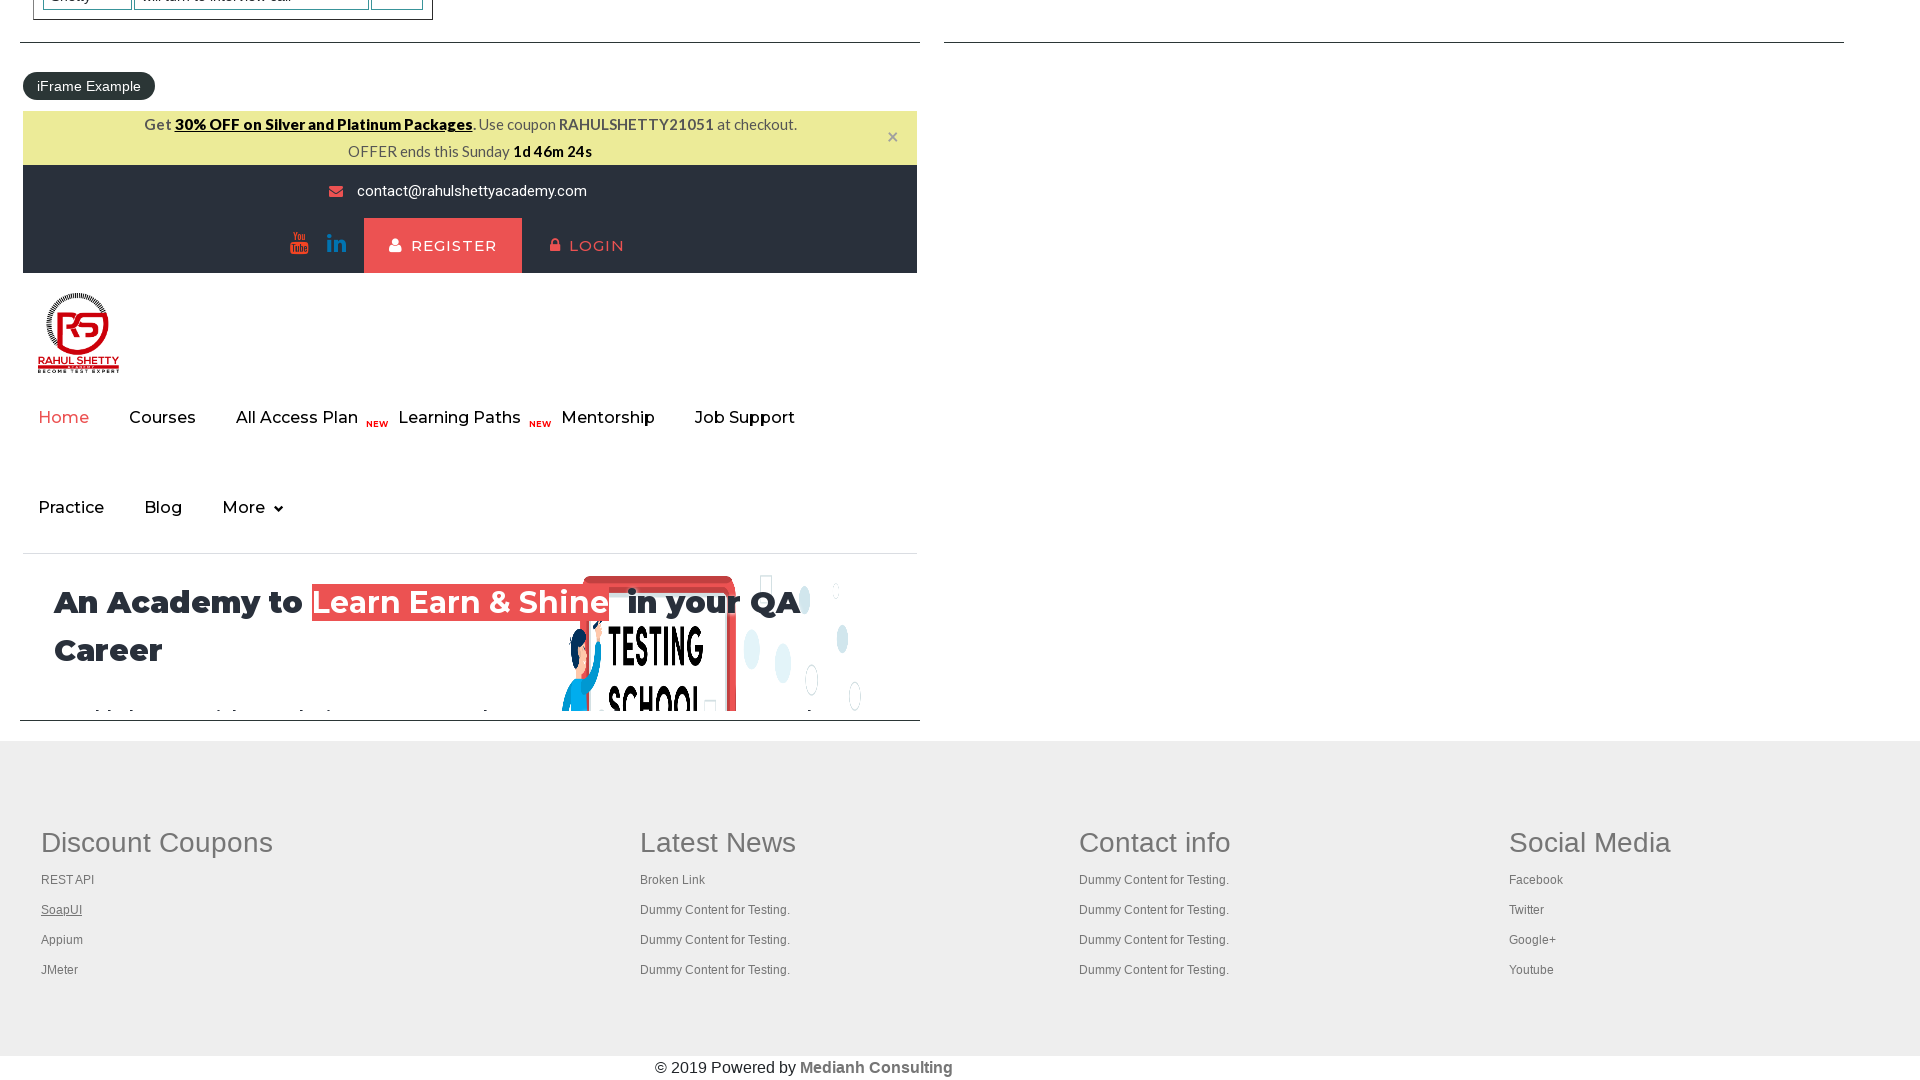

Opened footer link 3 in new tab using Ctrl+Click at (62, 940) on xpath=//table/tbody/tr/td[1]/ul >> a >> nth=3
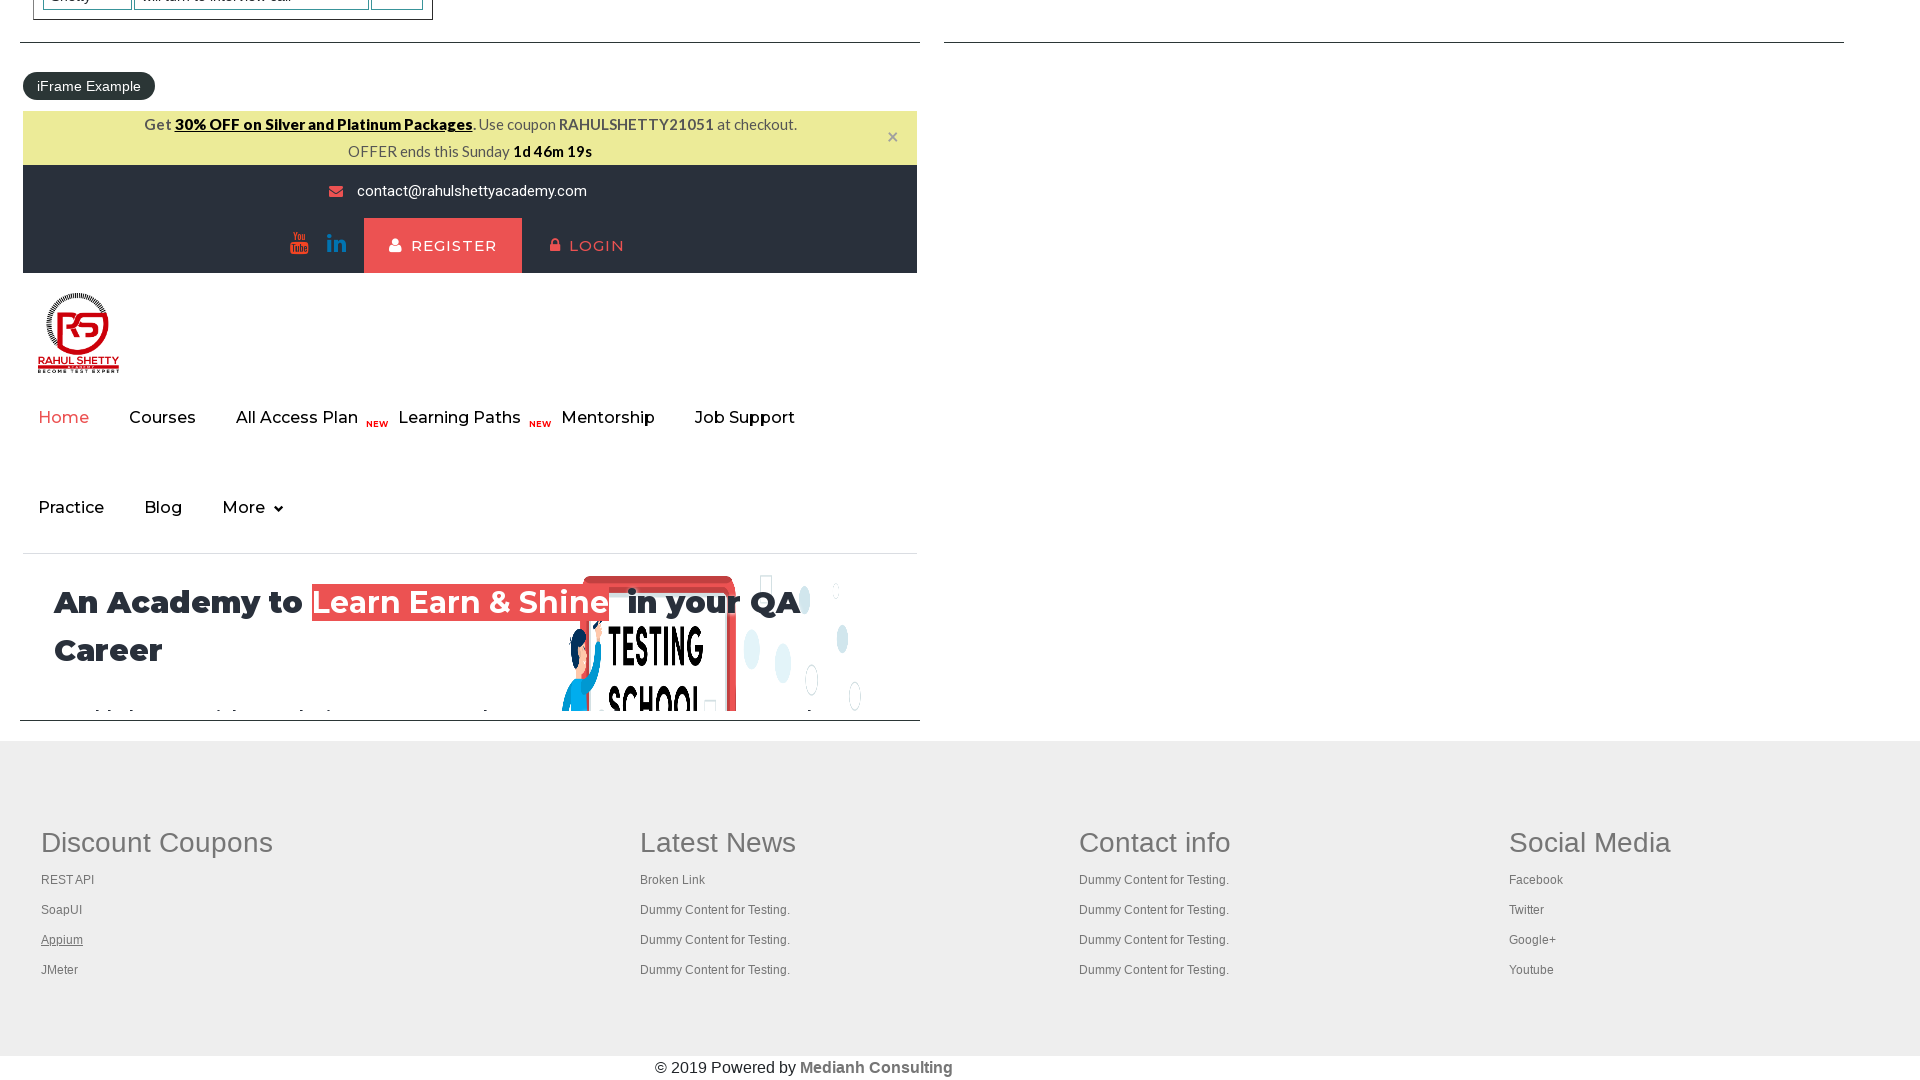

Opened footer link 4 in new tab using Ctrl+Click at (60, 970) on xpath=//table/tbody/tr/td[1]/ul >> a >> nth=4
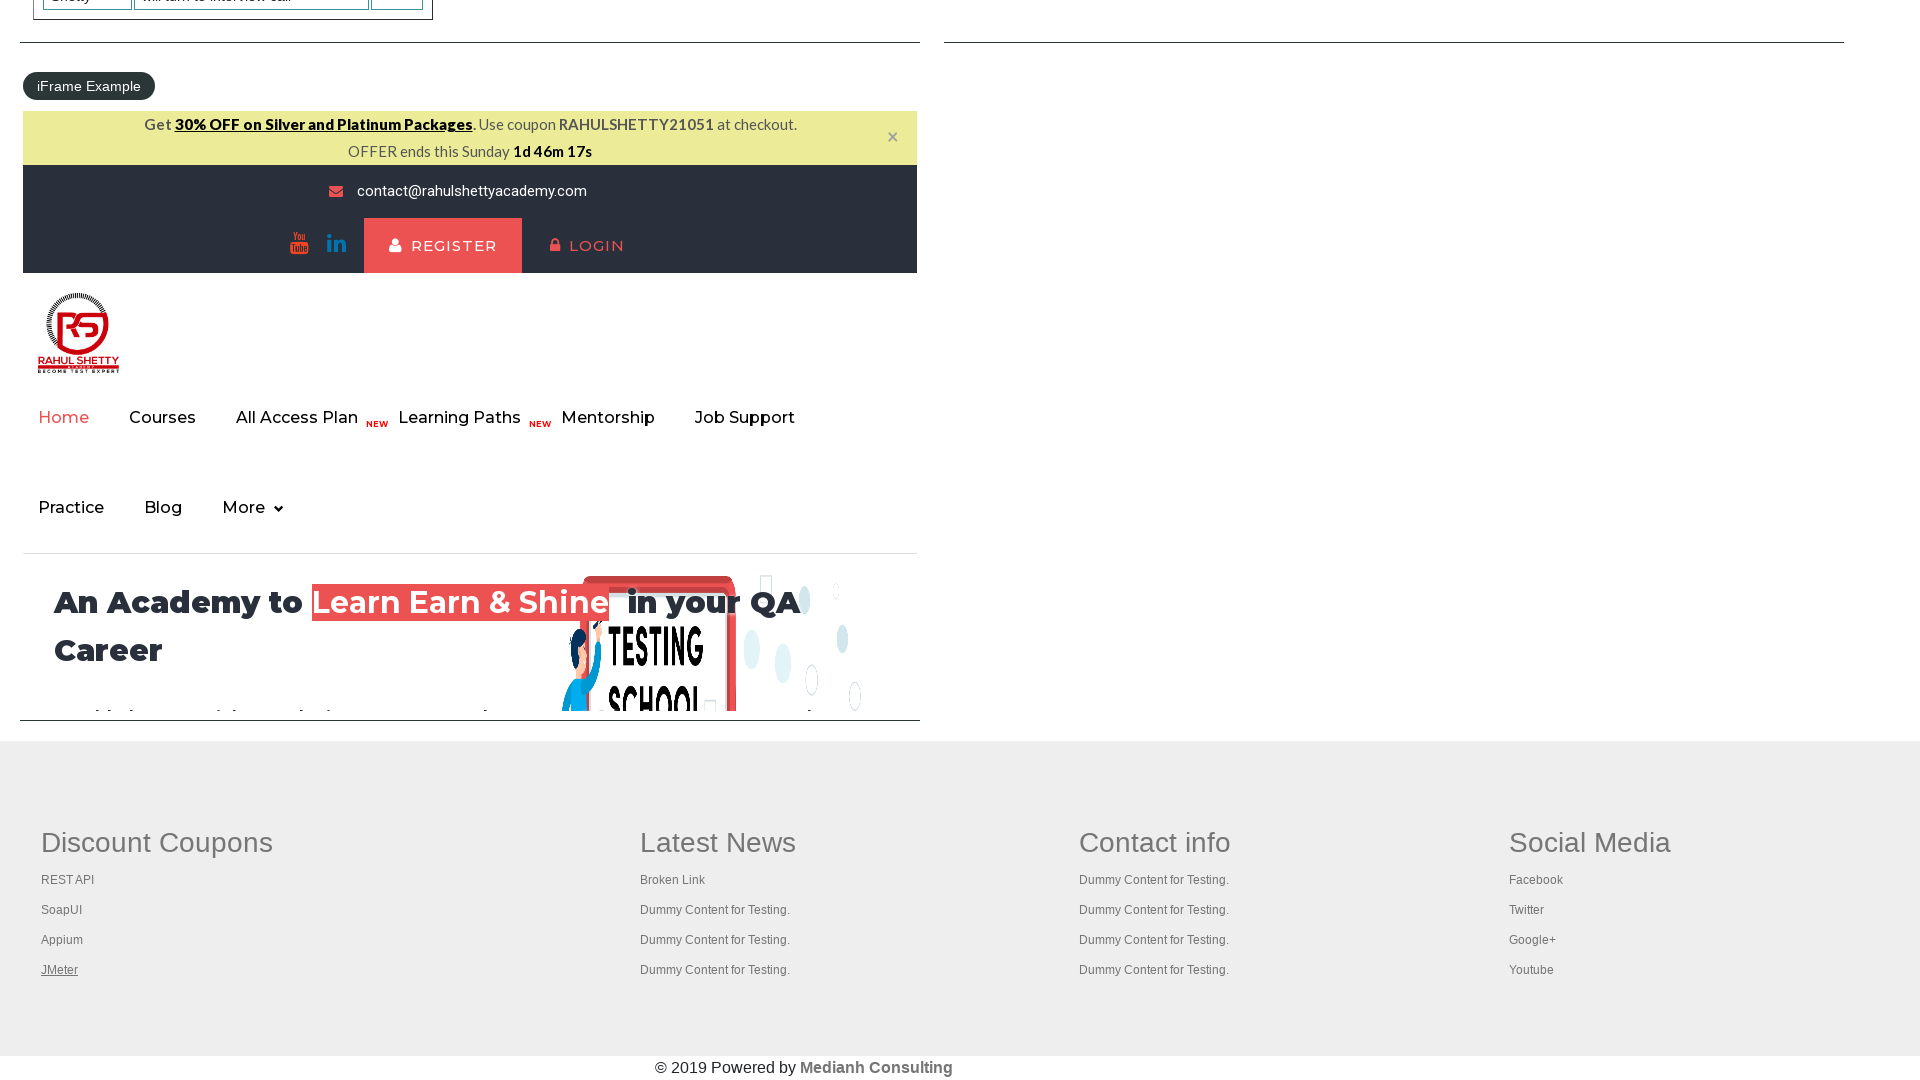

Waited 3 seconds for new tabs to fully load
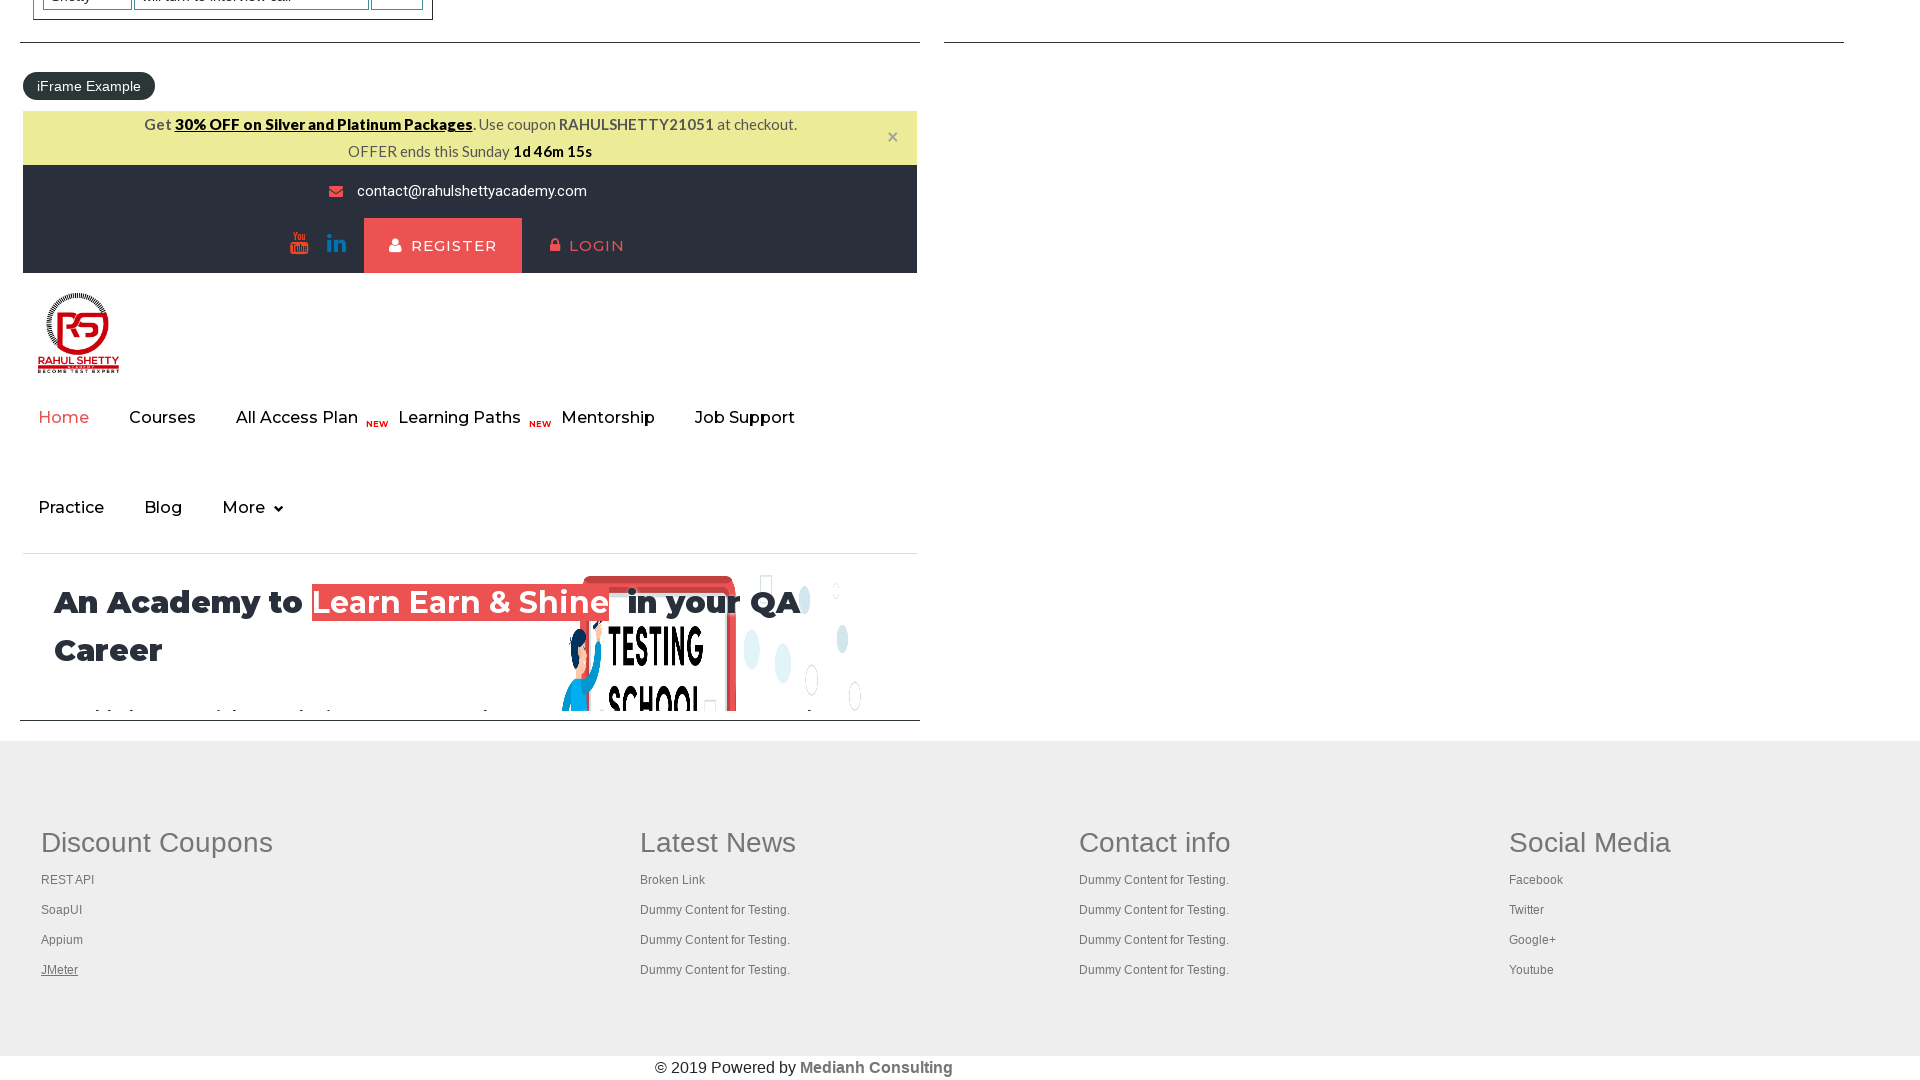

Retrieved all 5 pages/tabs from context
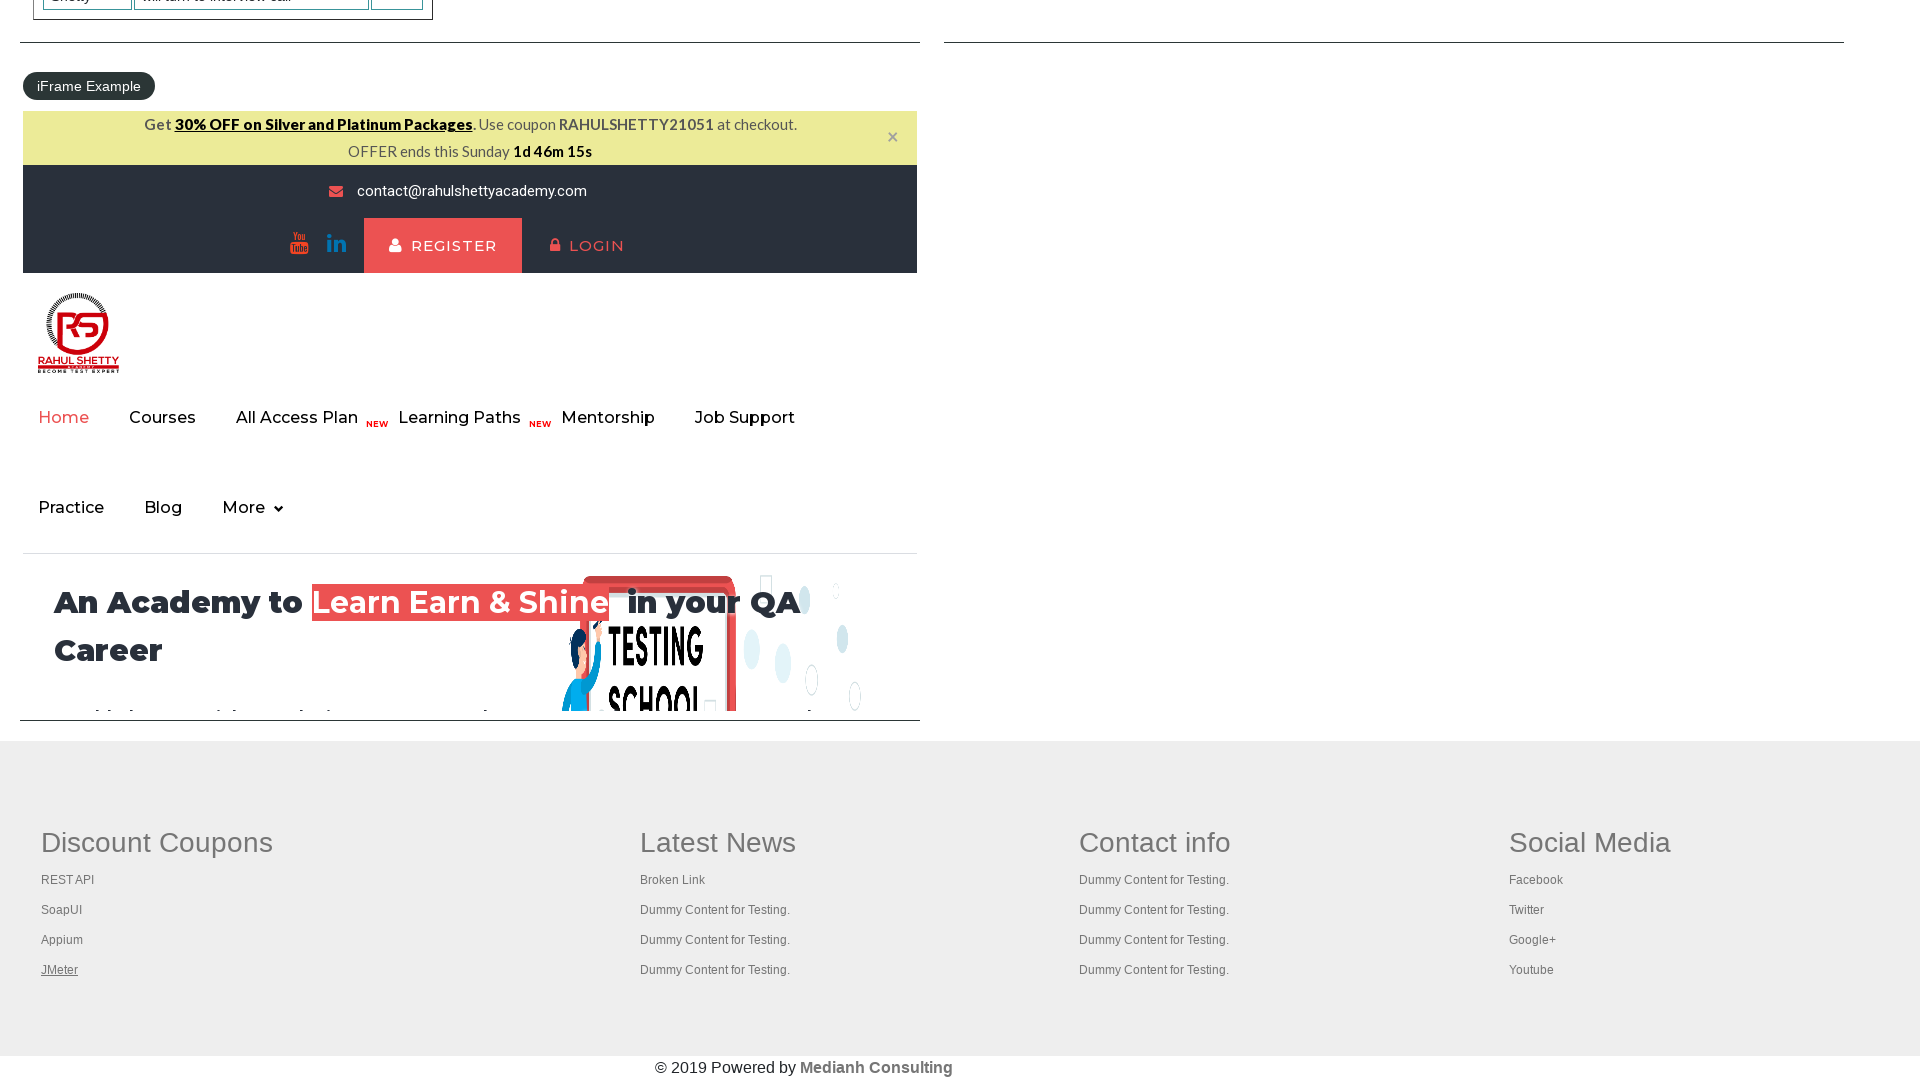

Brought a tab to front for verification
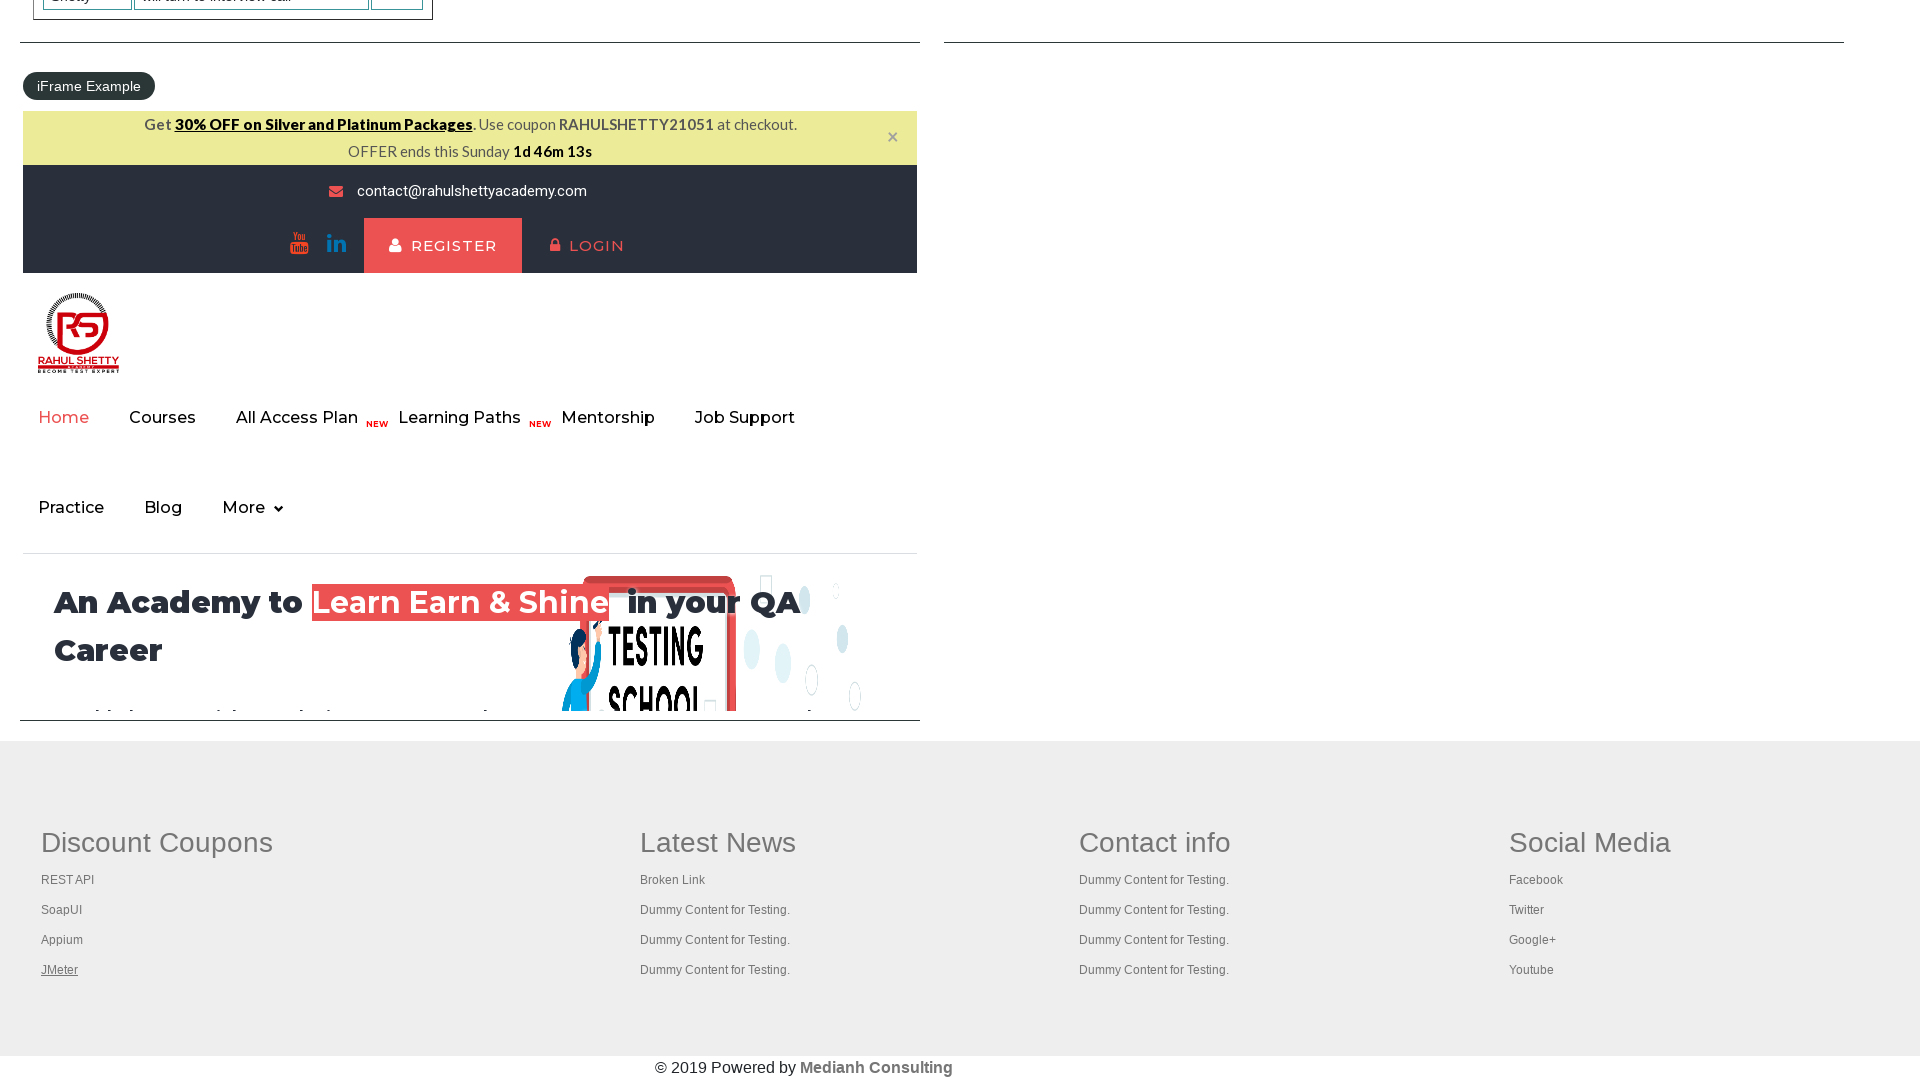

Verified tab loaded with domcontentloaded state
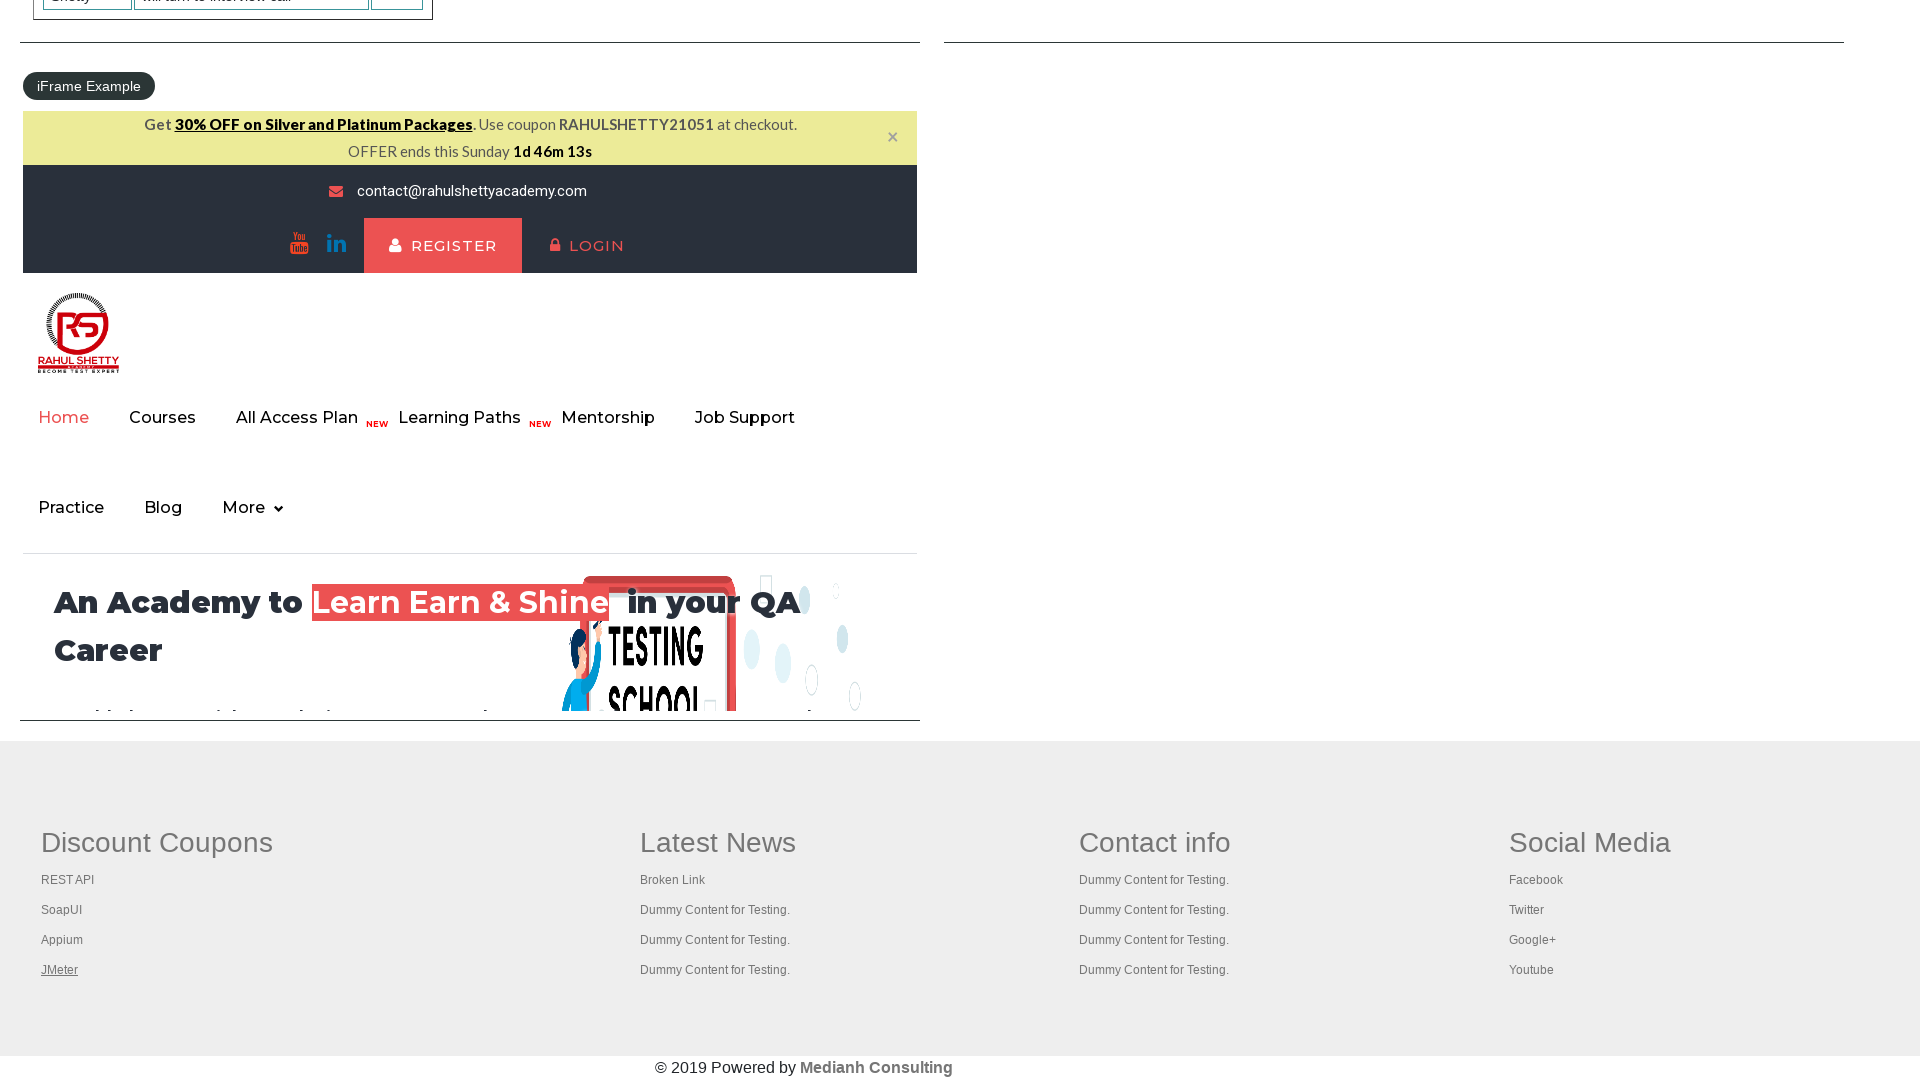

Brought a tab to front for verification
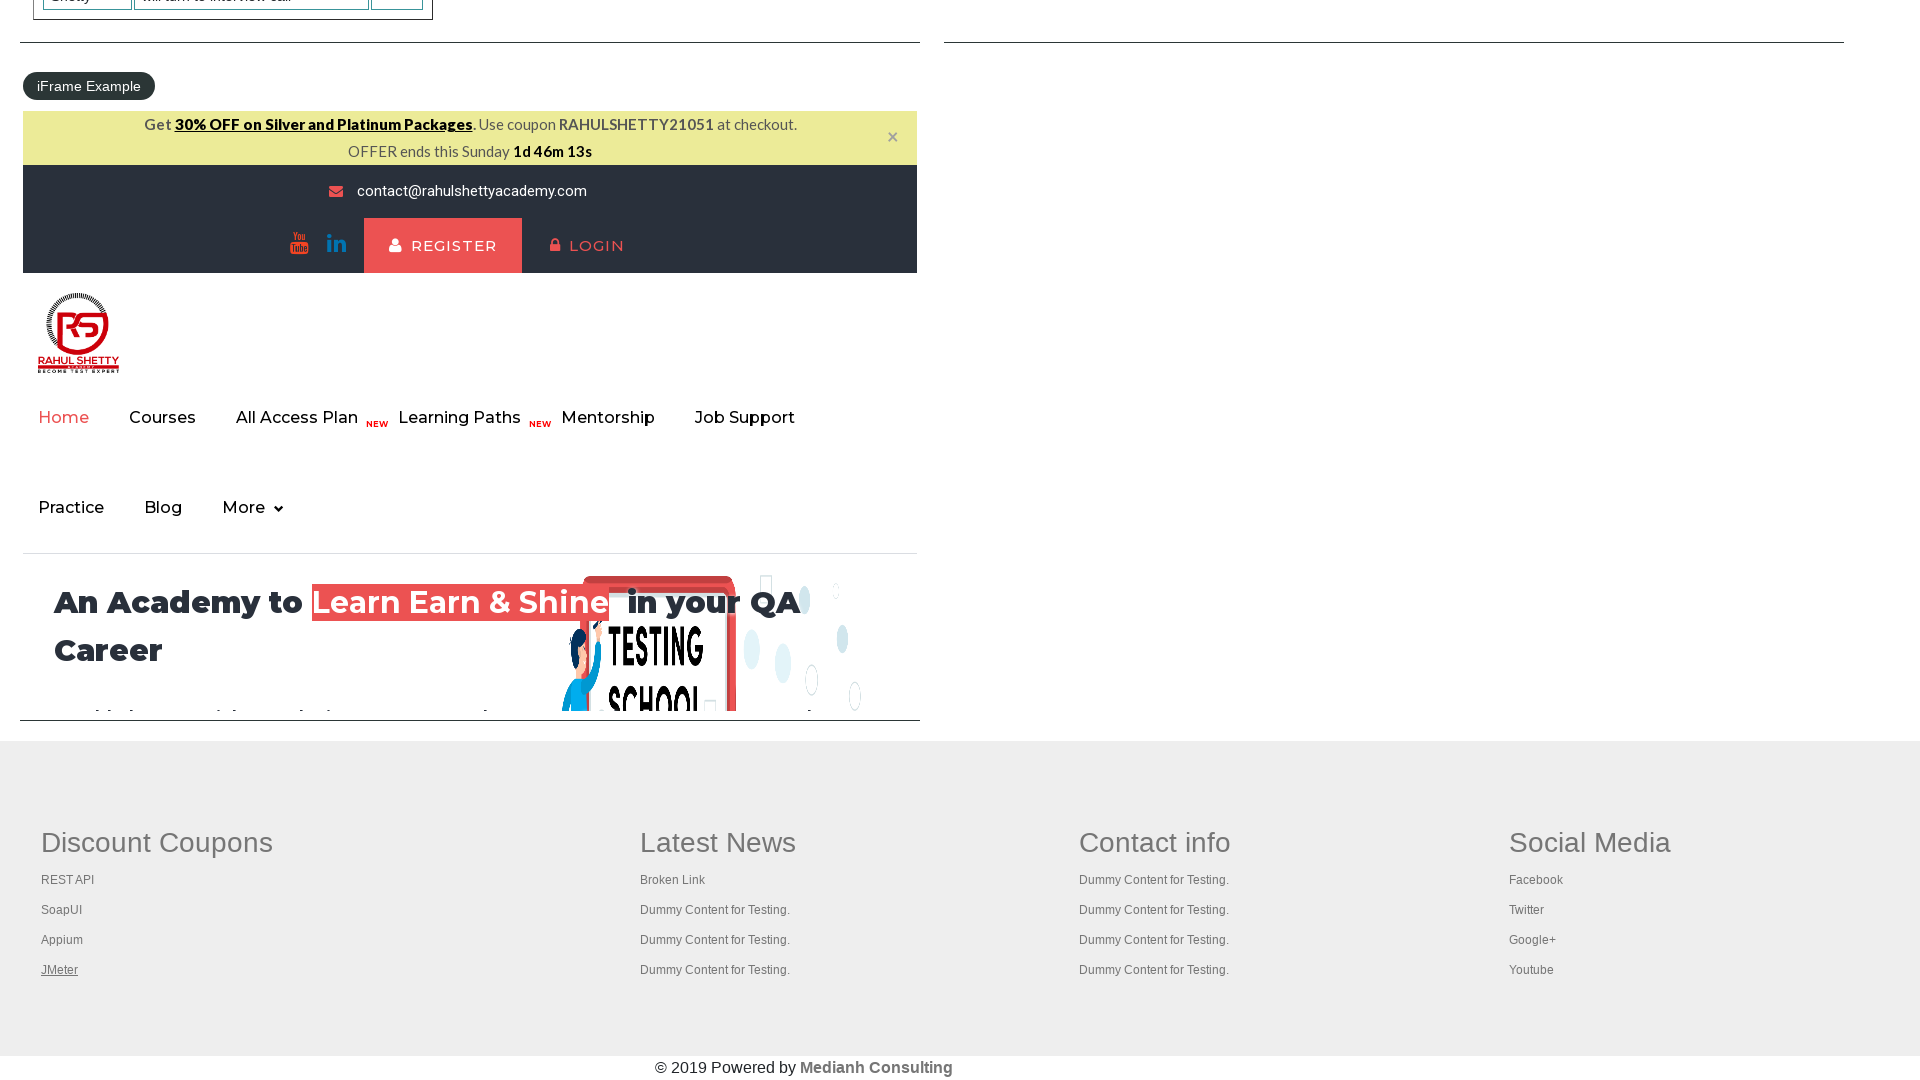

Verified tab loaded with domcontentloaded state
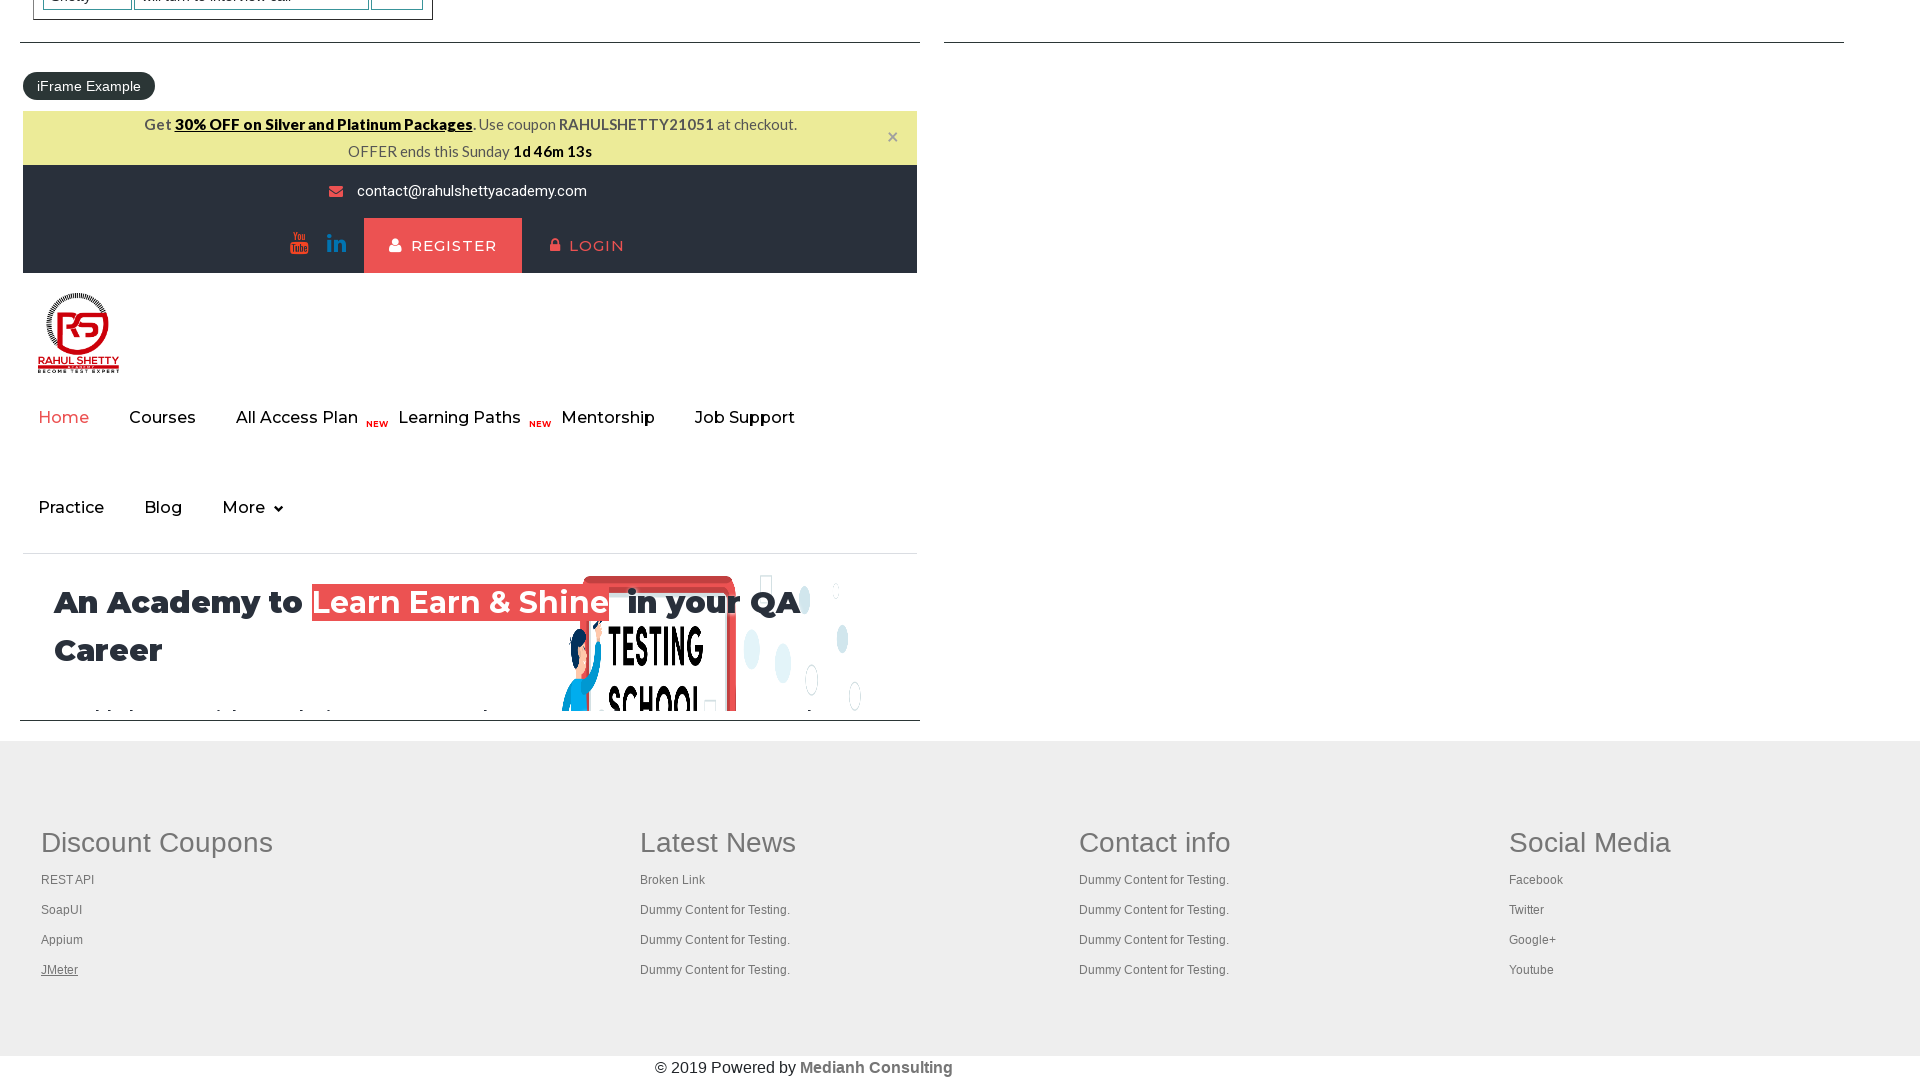

Brought a tab to front for verification
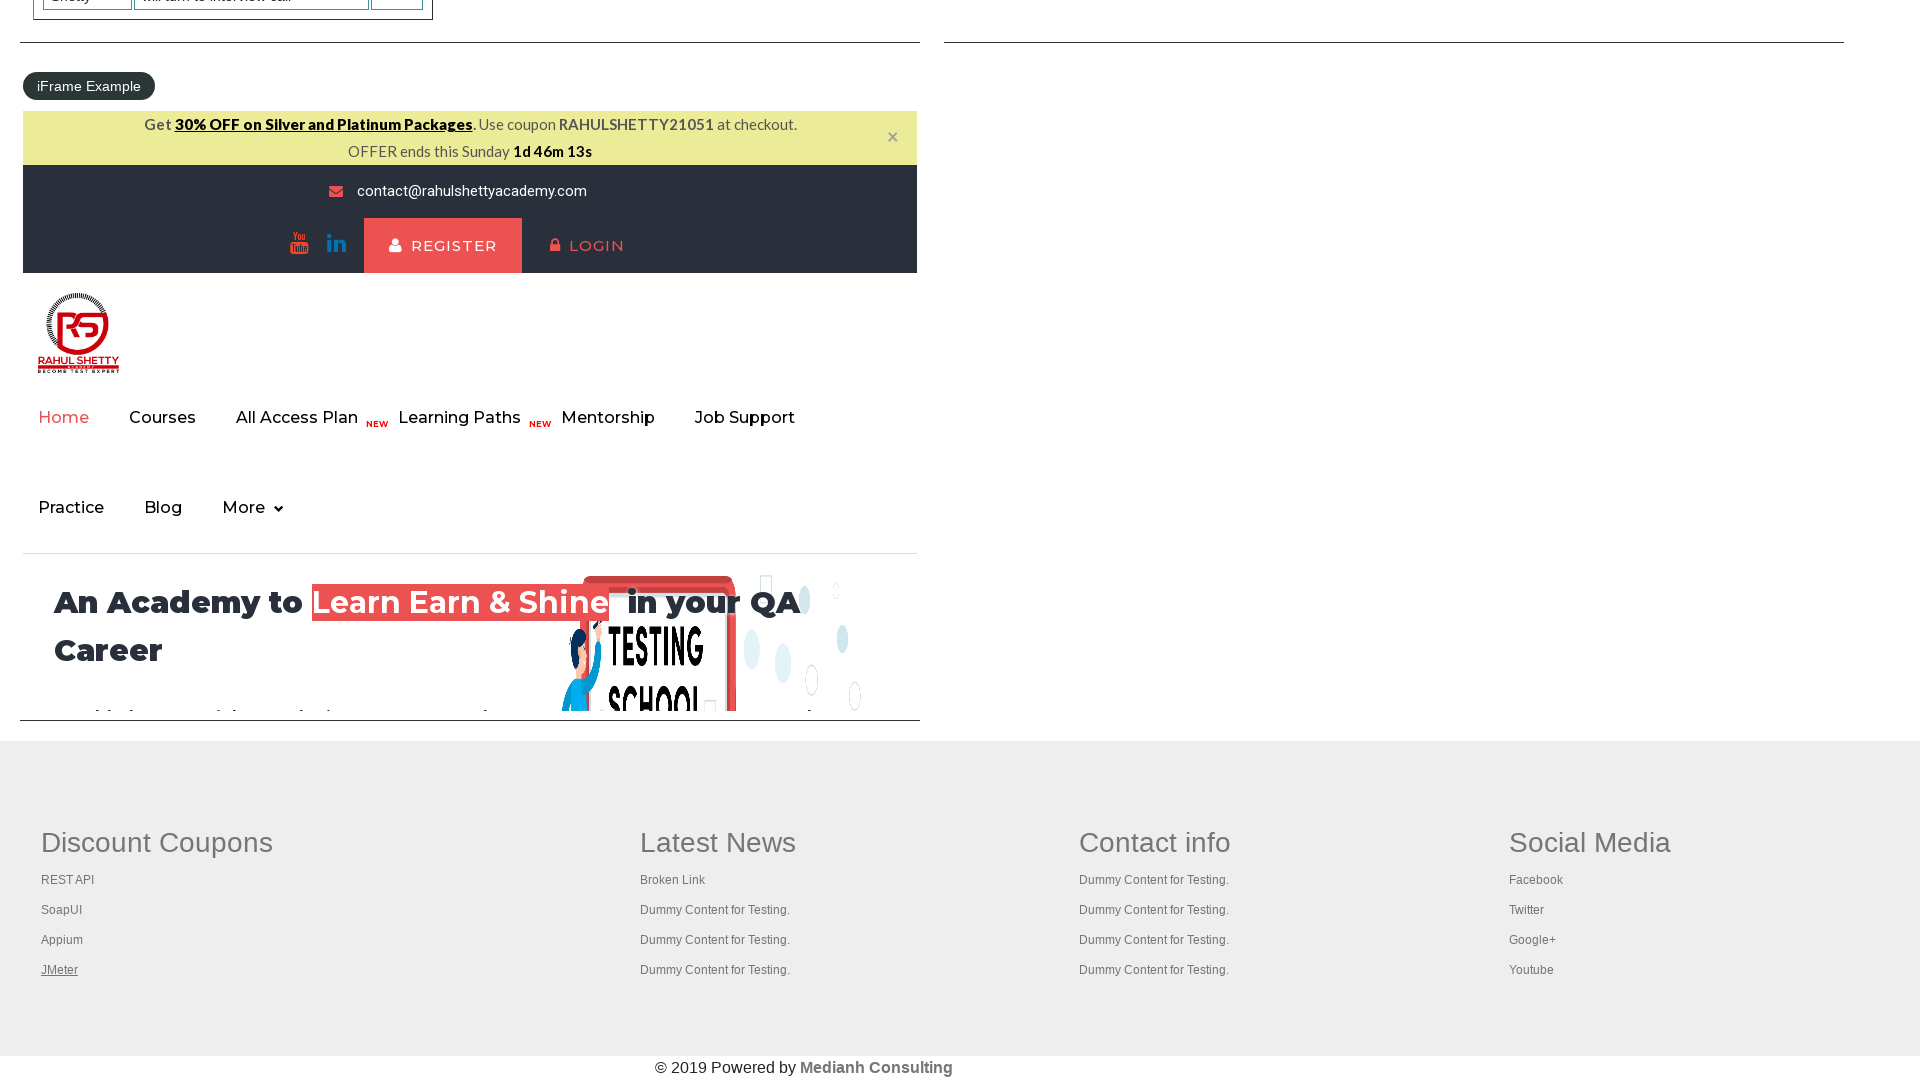

Verified tab loaded with domcontentloaded state
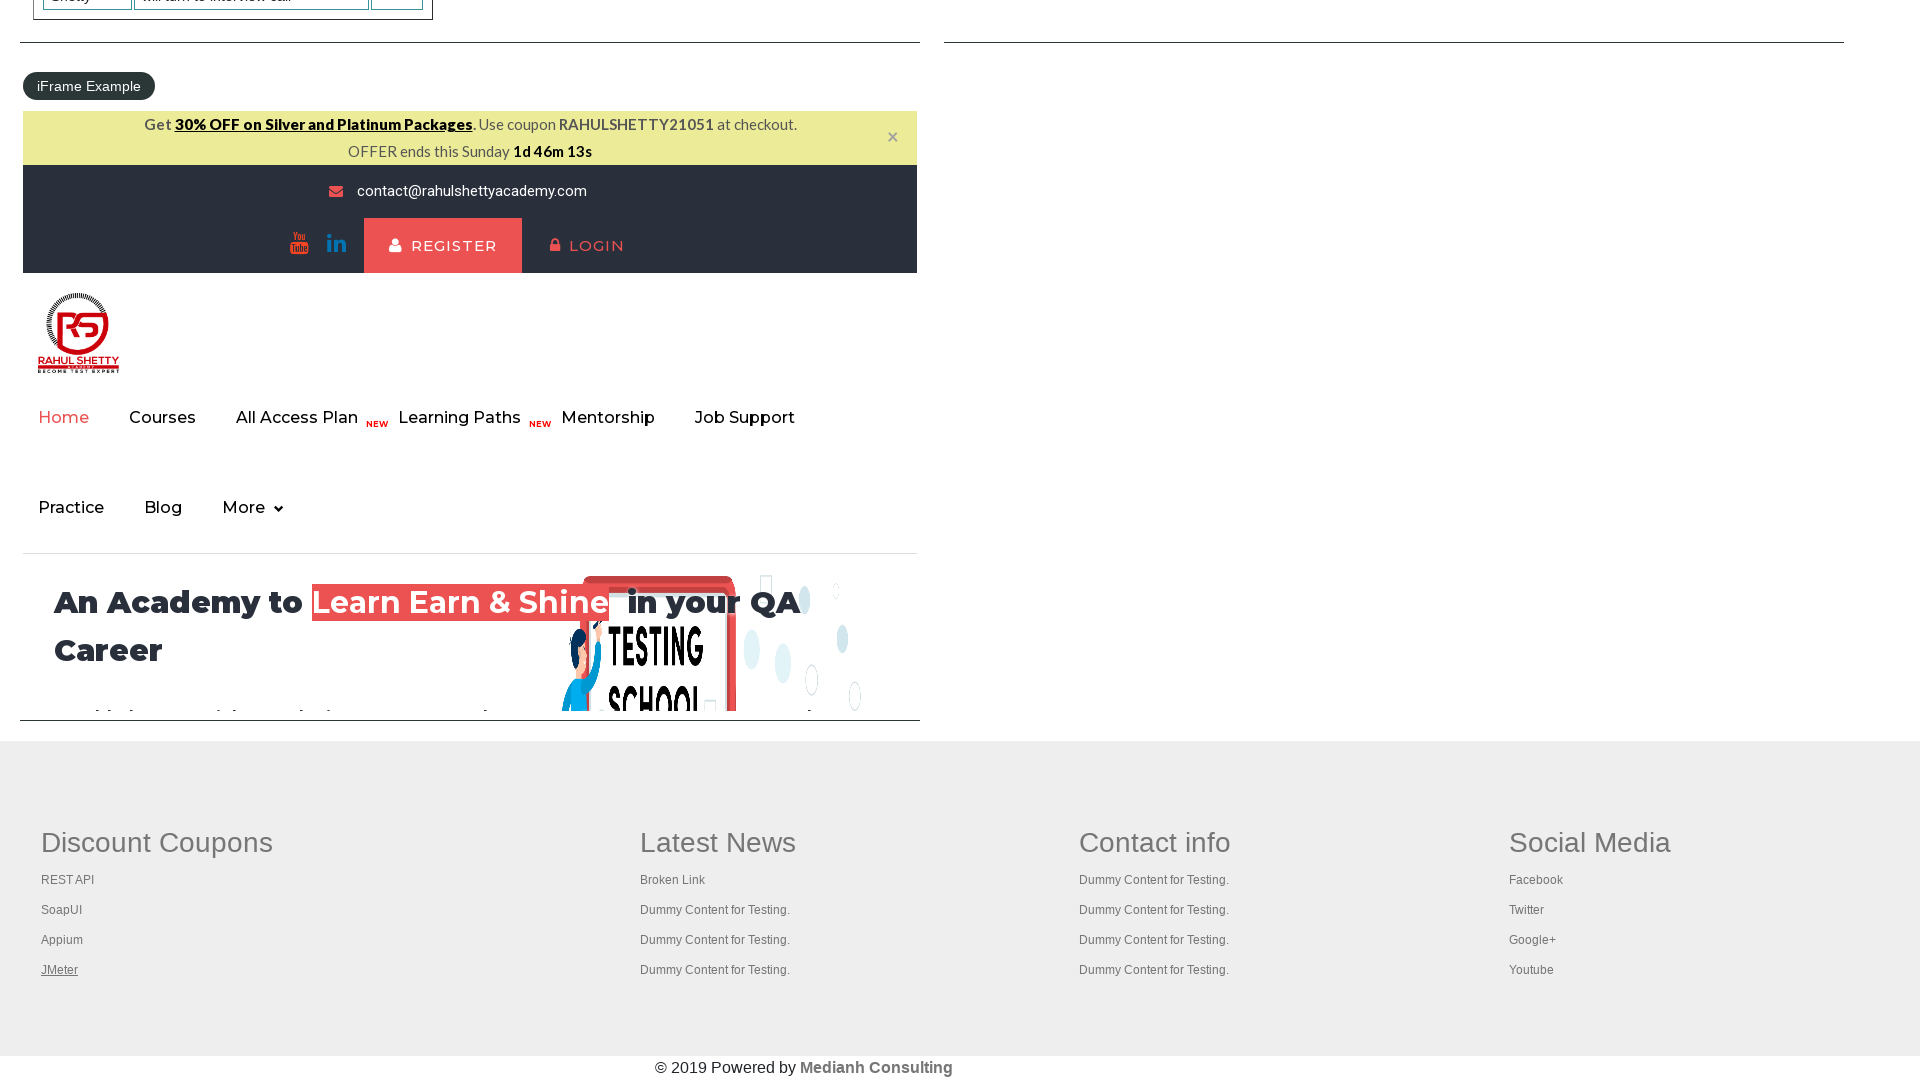

Brought a tab to front for verification
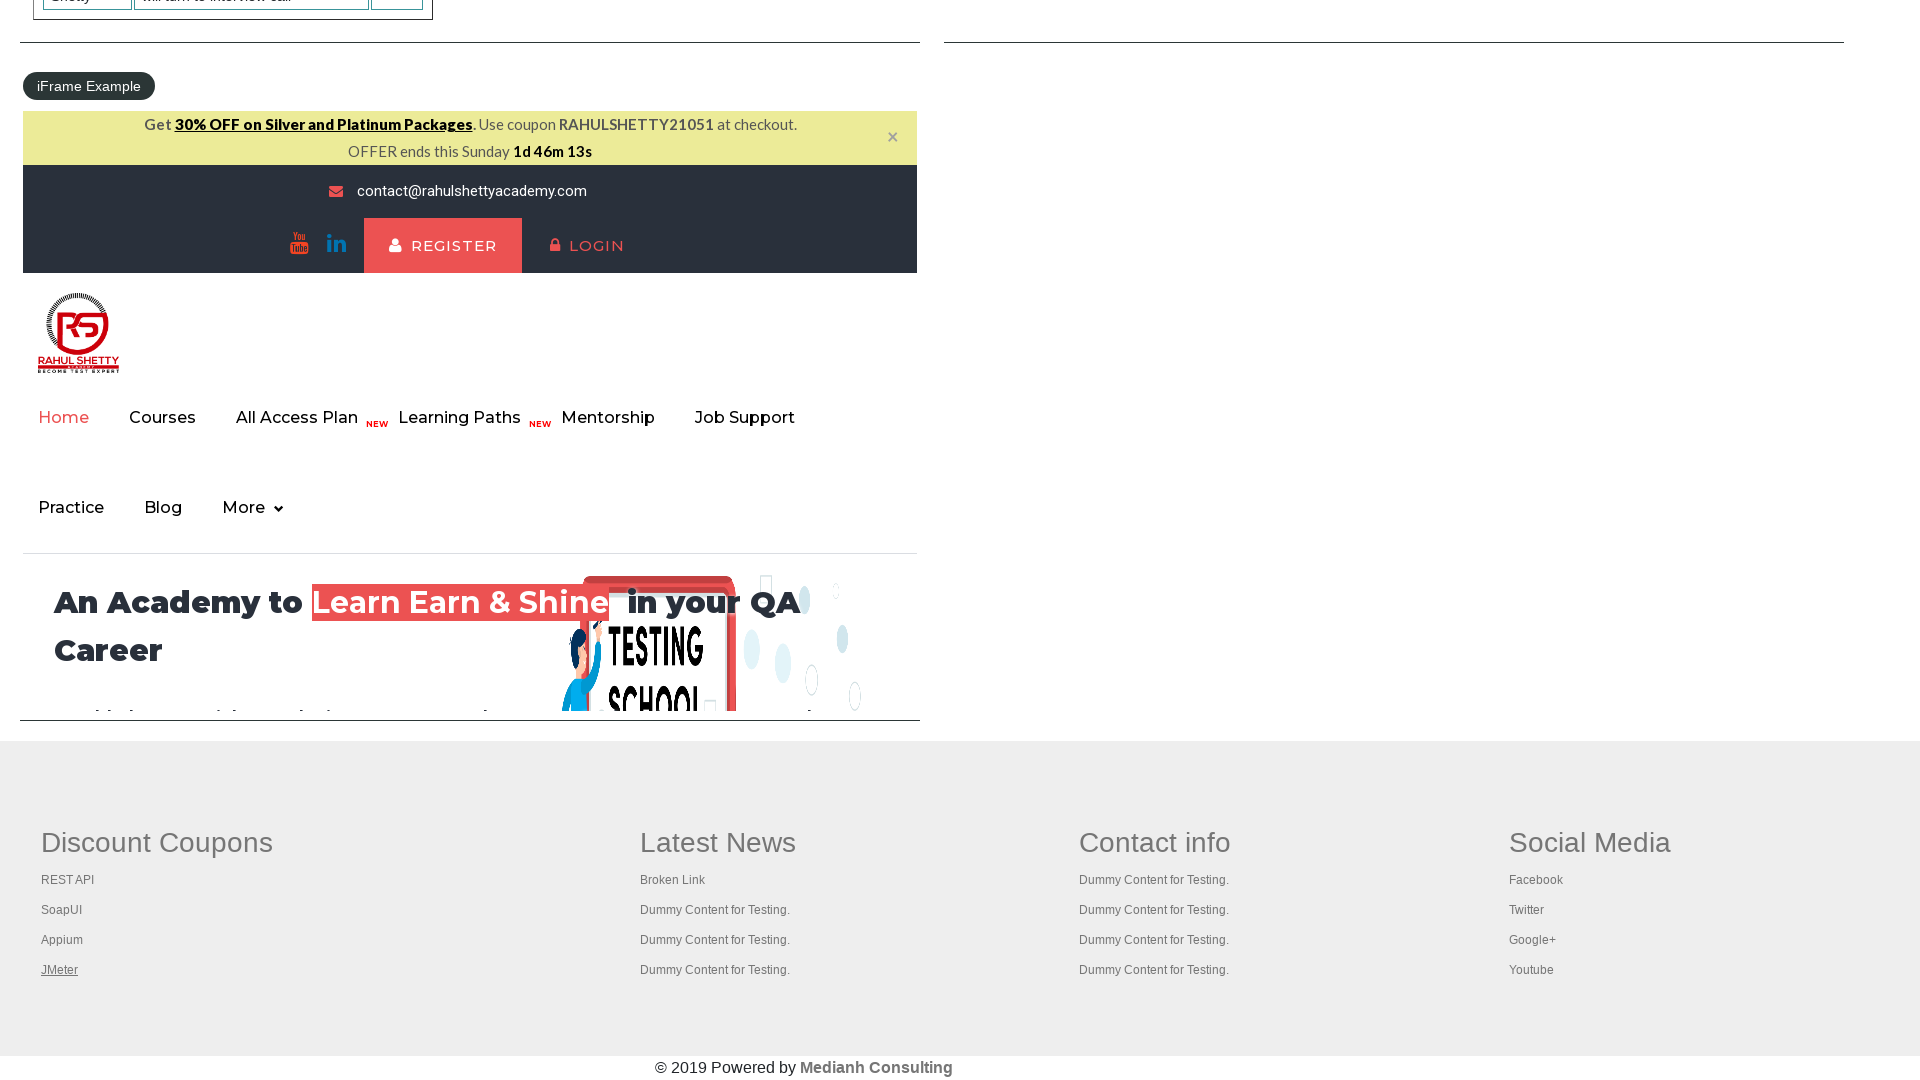

Verified tab loaded with domcontentloaded state
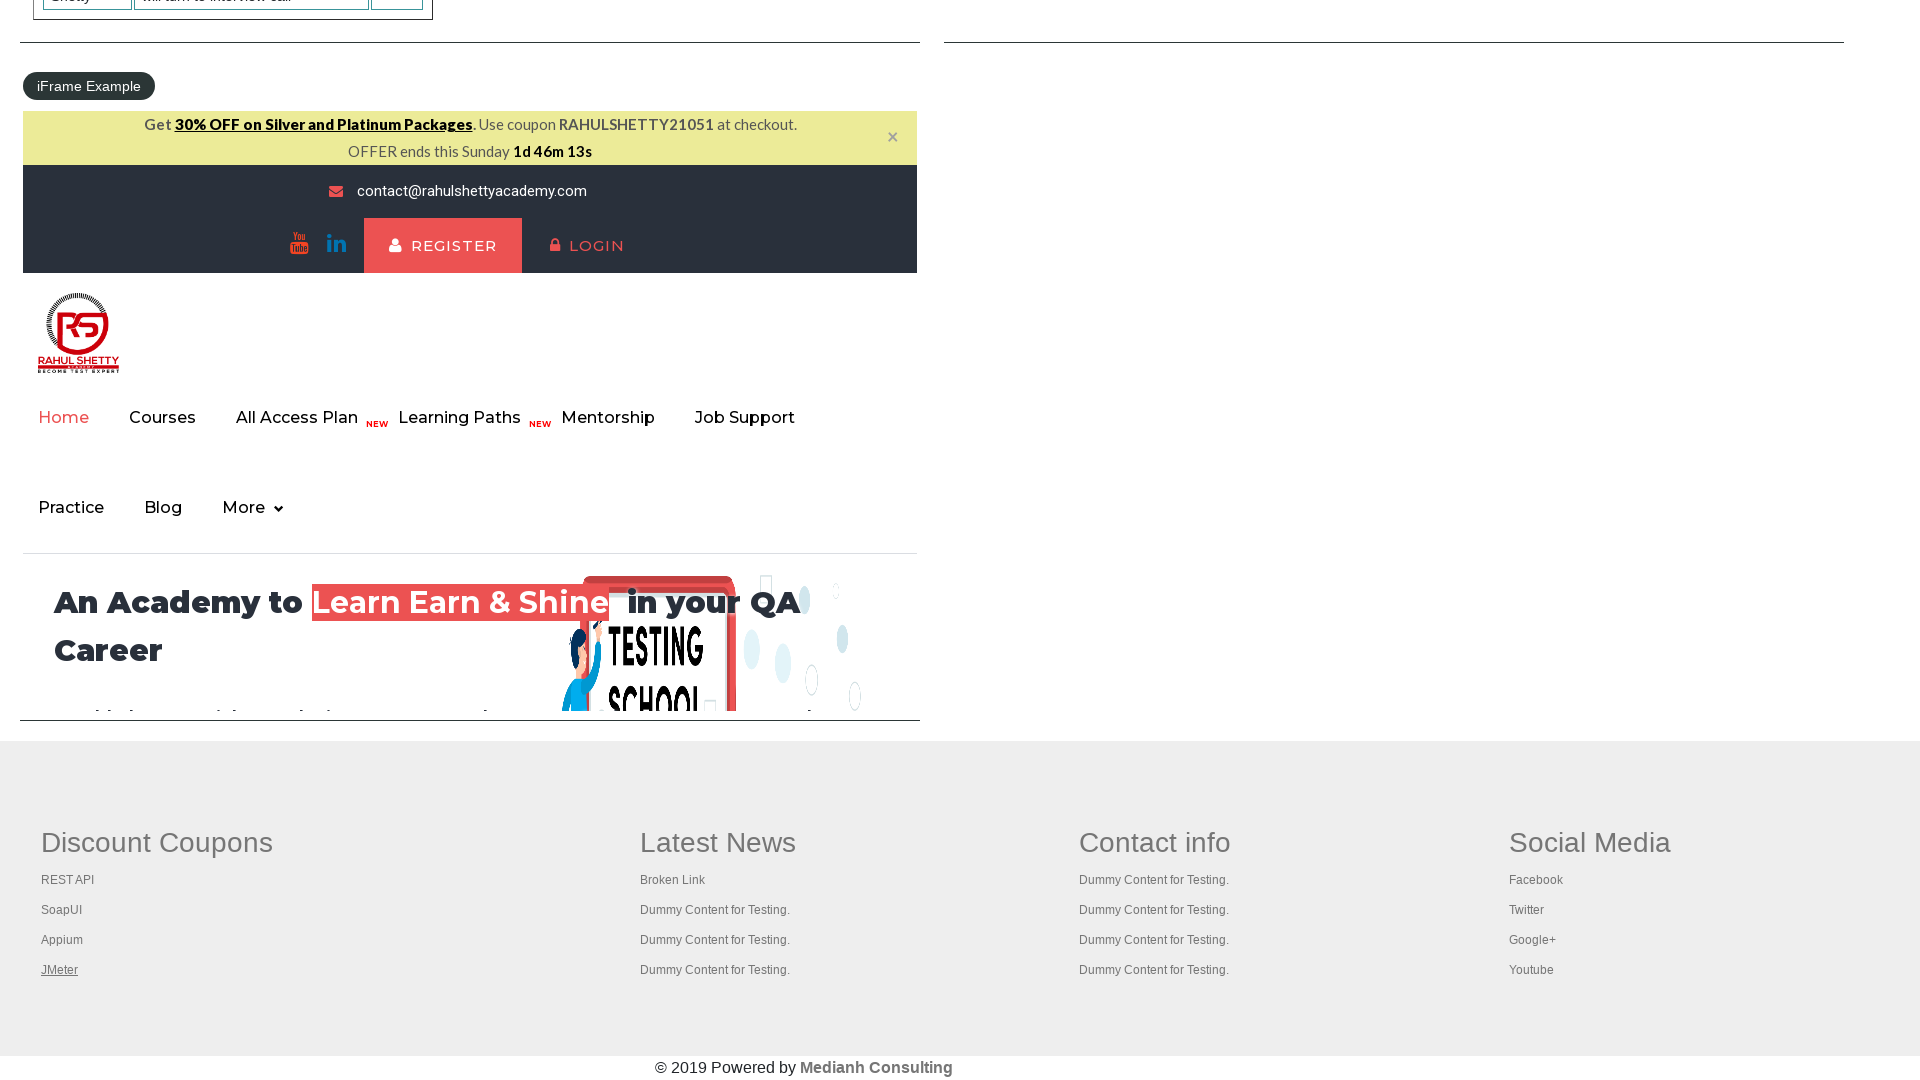

Brought a tab to front for verification
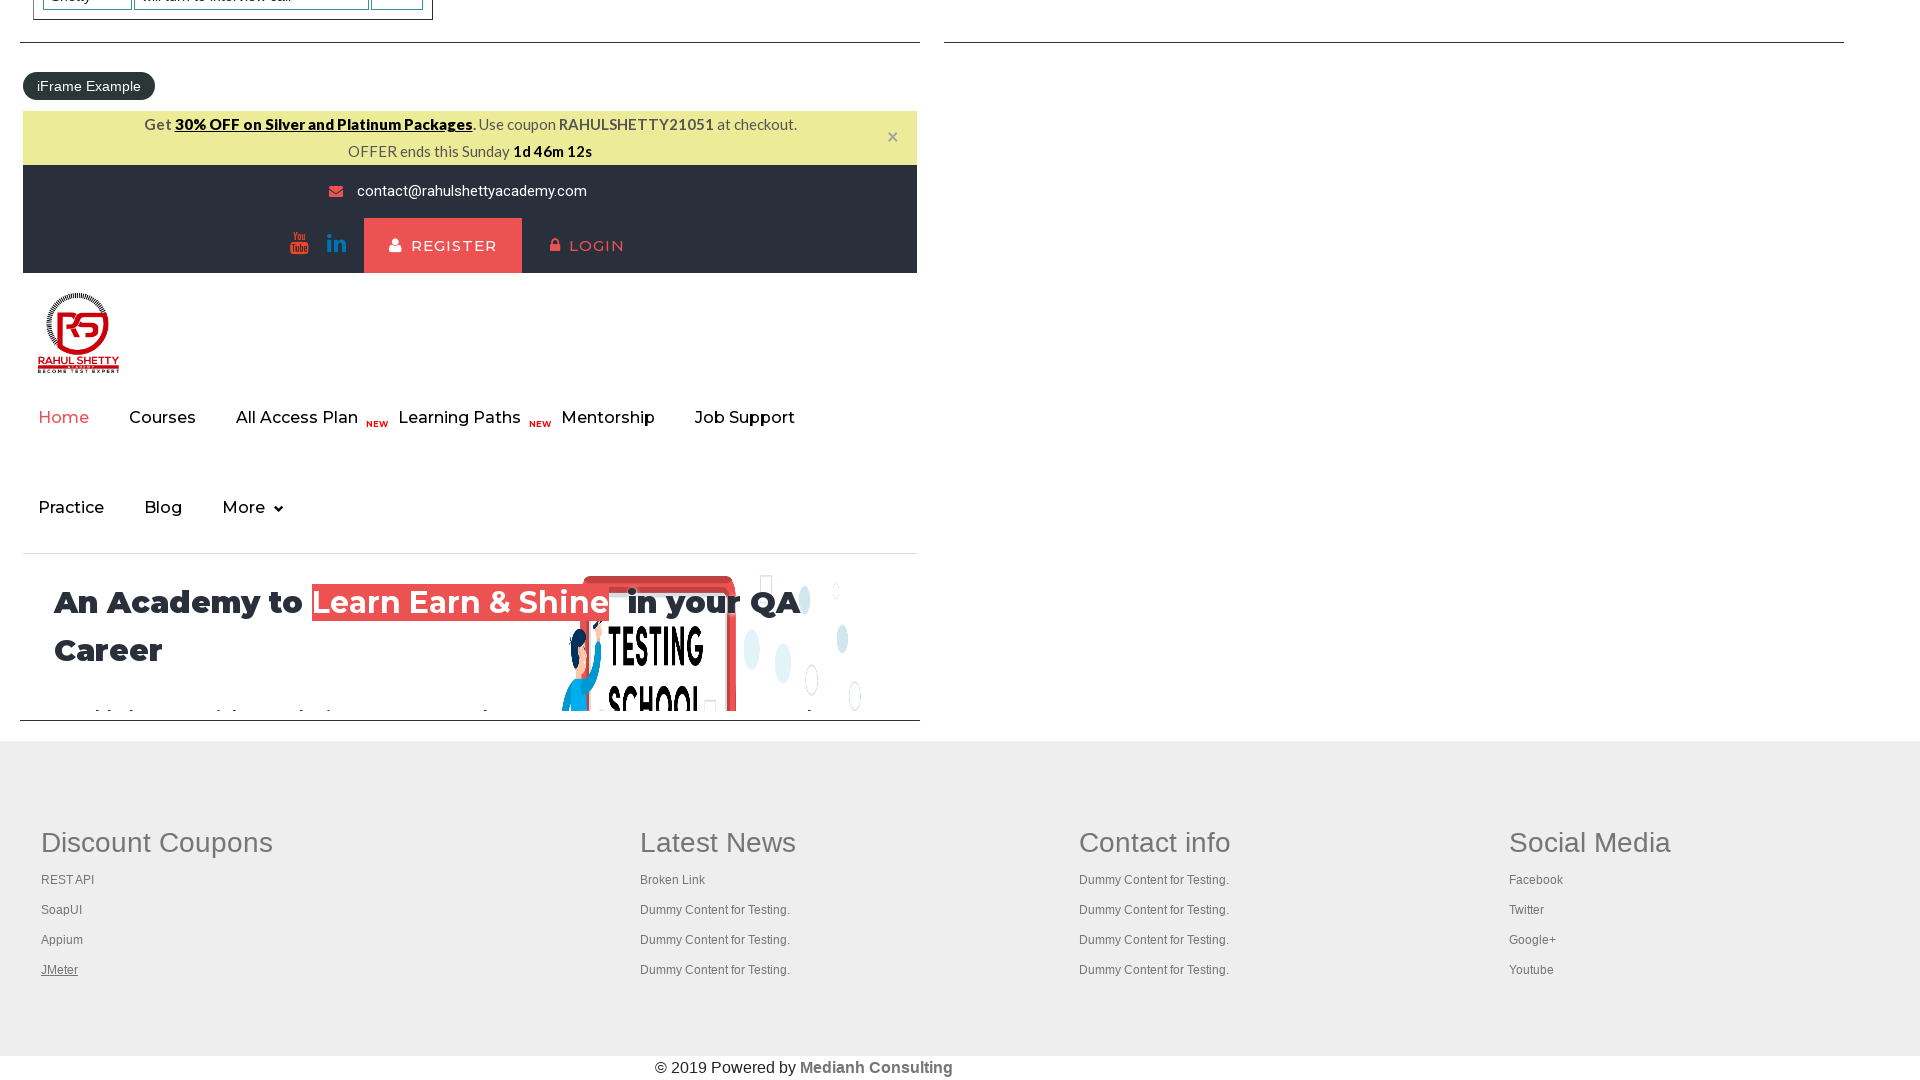

Verified tab loaded with domcontentloaded state
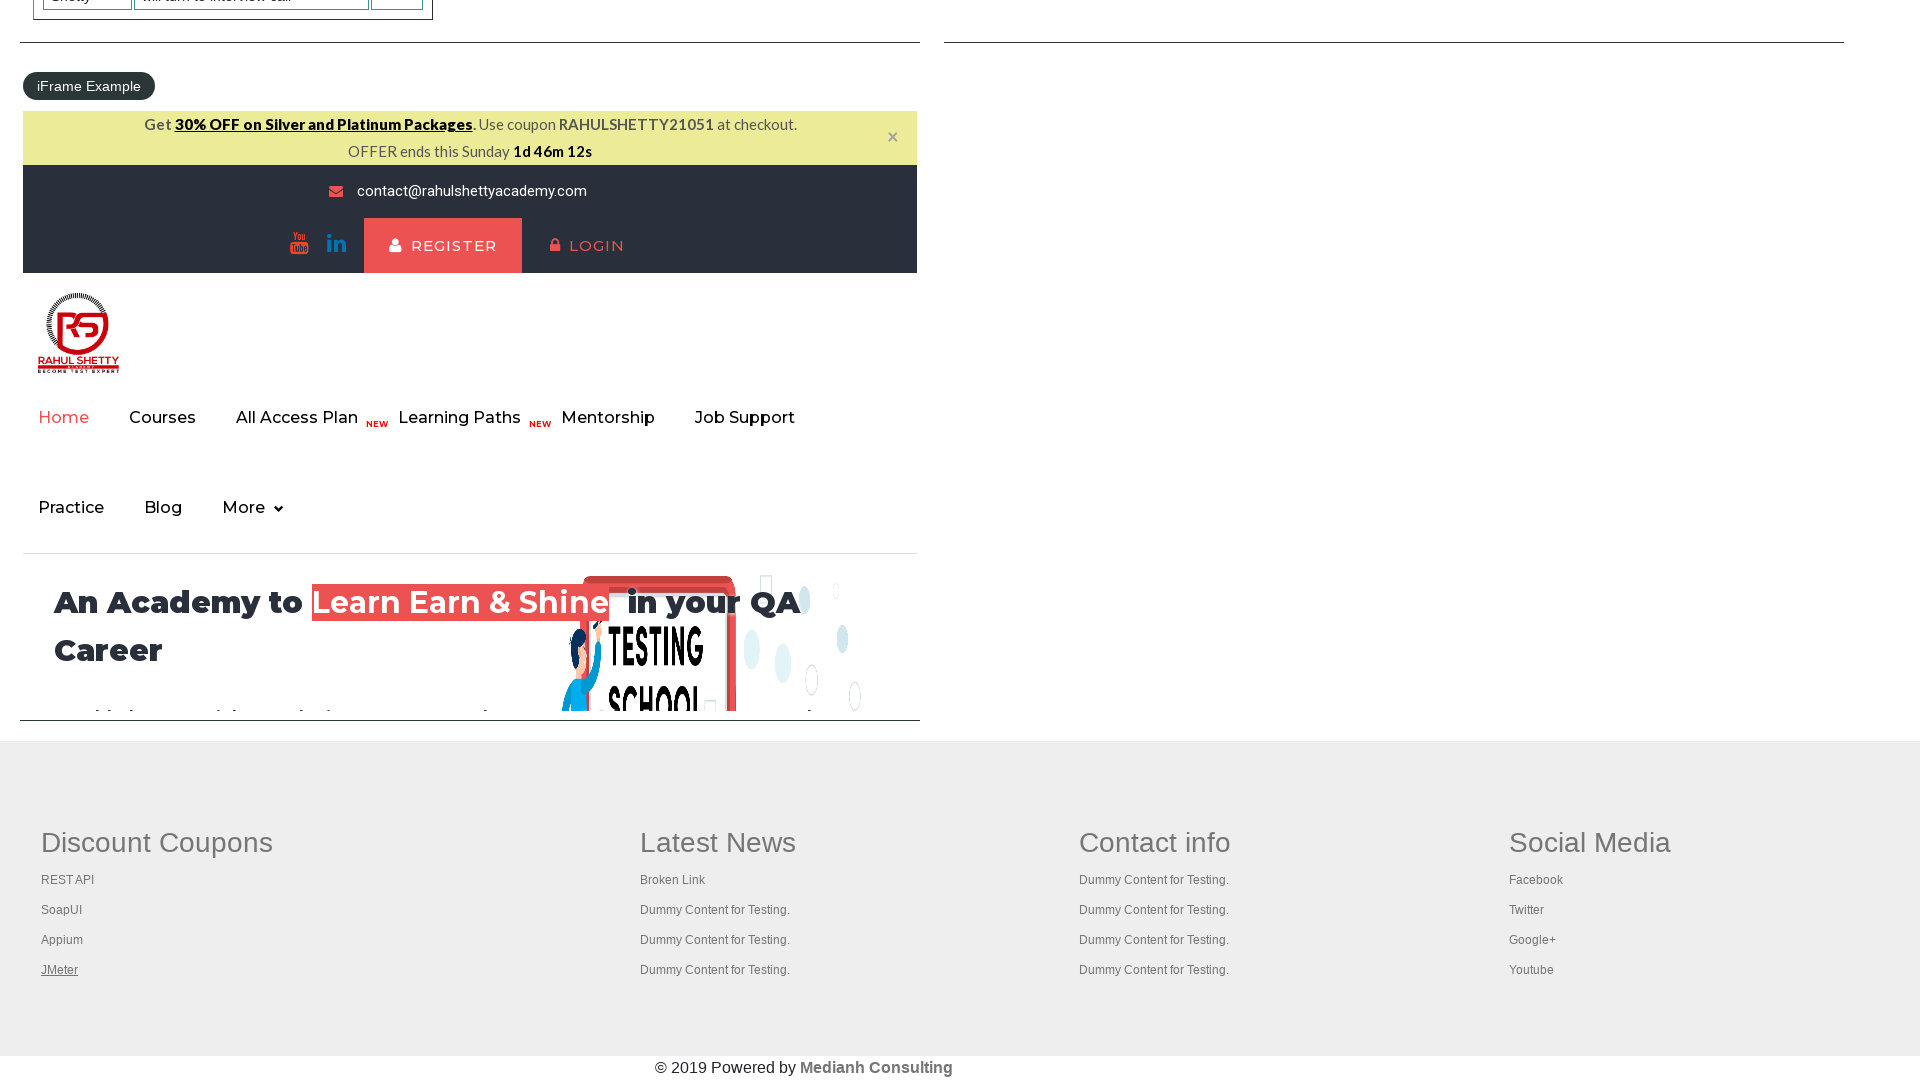

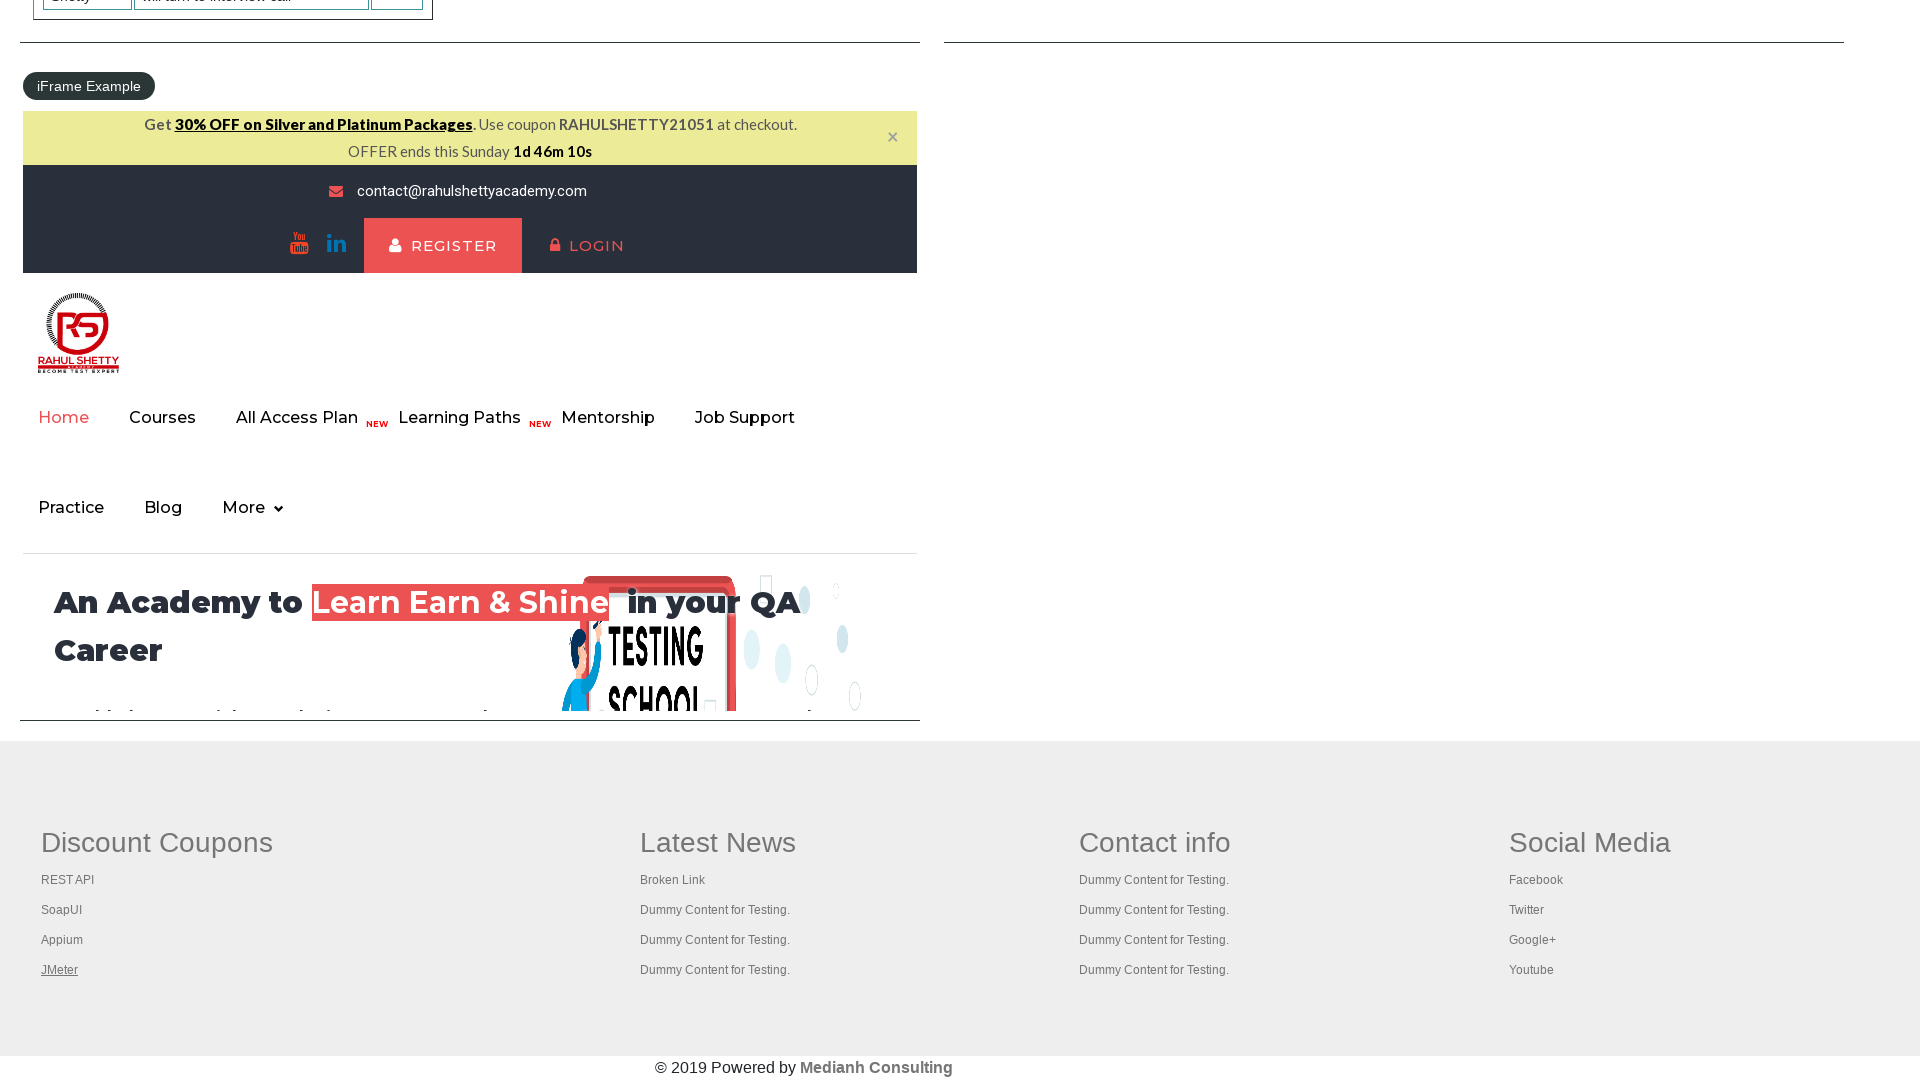